Tests email validation on the signup form by attempting to register with various invalid email formats and verifying that validation errors are shown

Starting URL: https://automationexercise.com/

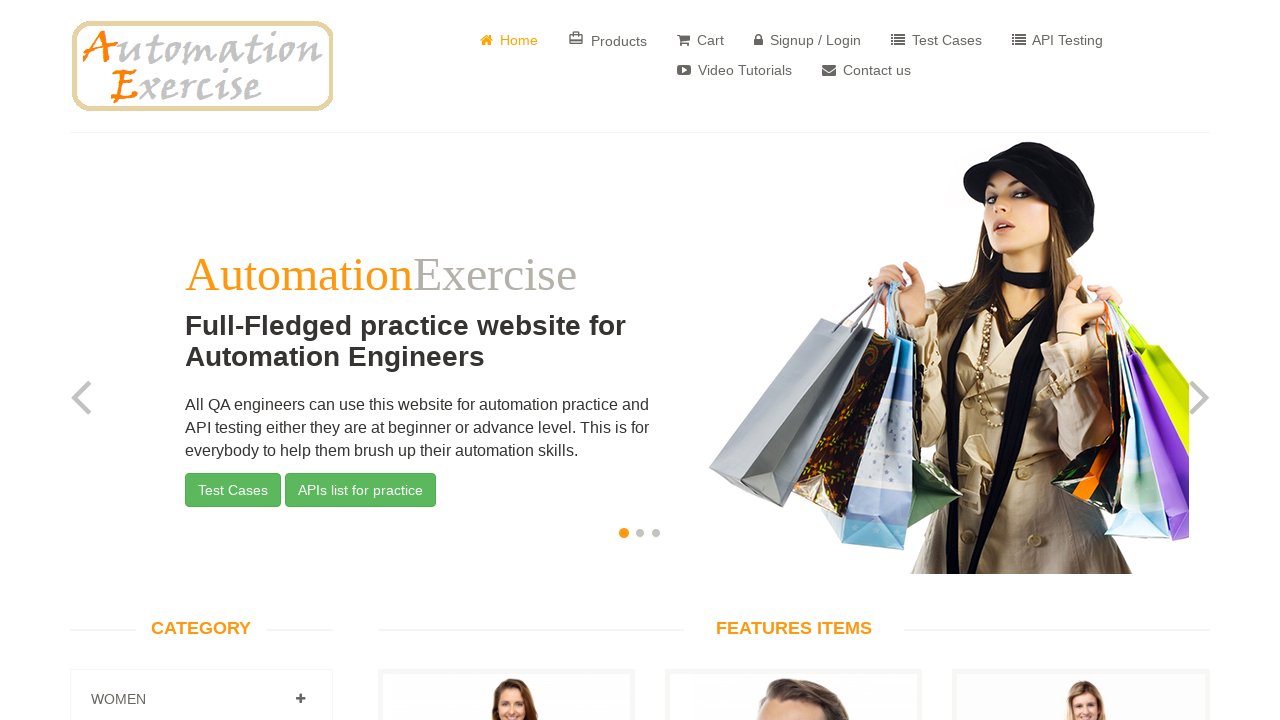

Navigated to https://automationexercise.com/ and verified main page loaded with features section
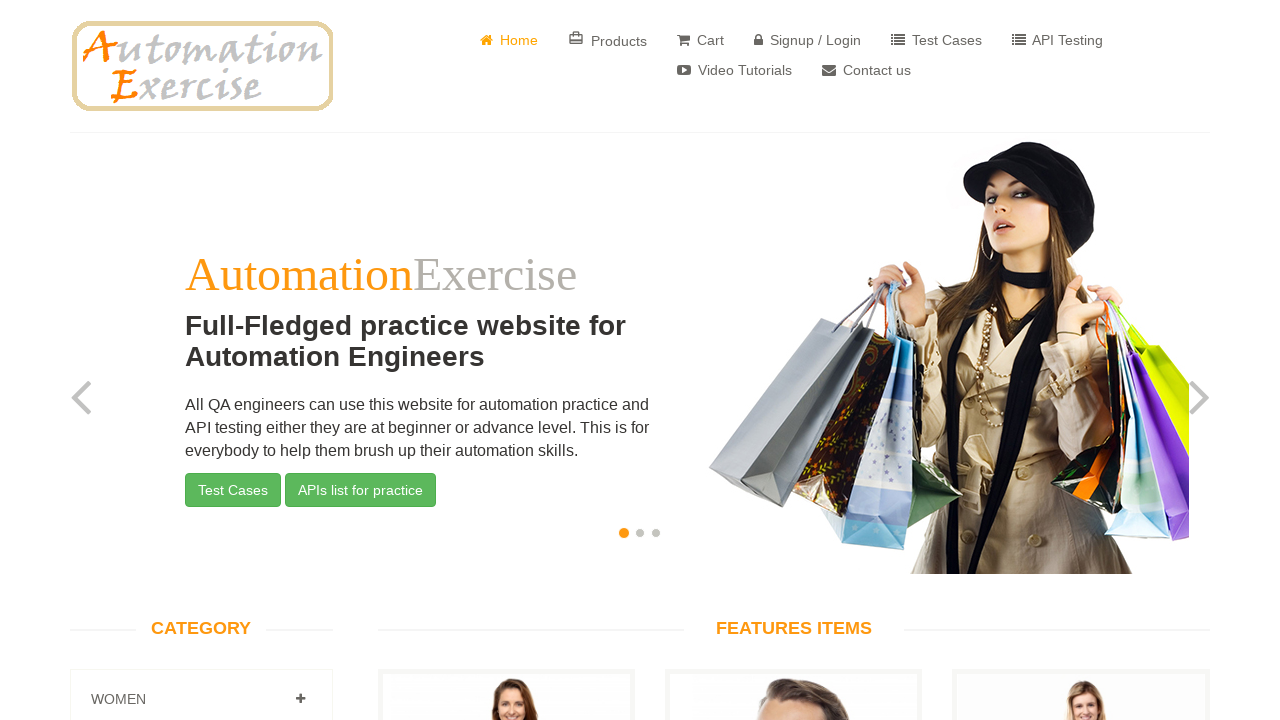

Clicked on login/signup button to navigate to authentication page at (808, 40) on a[href='/login']
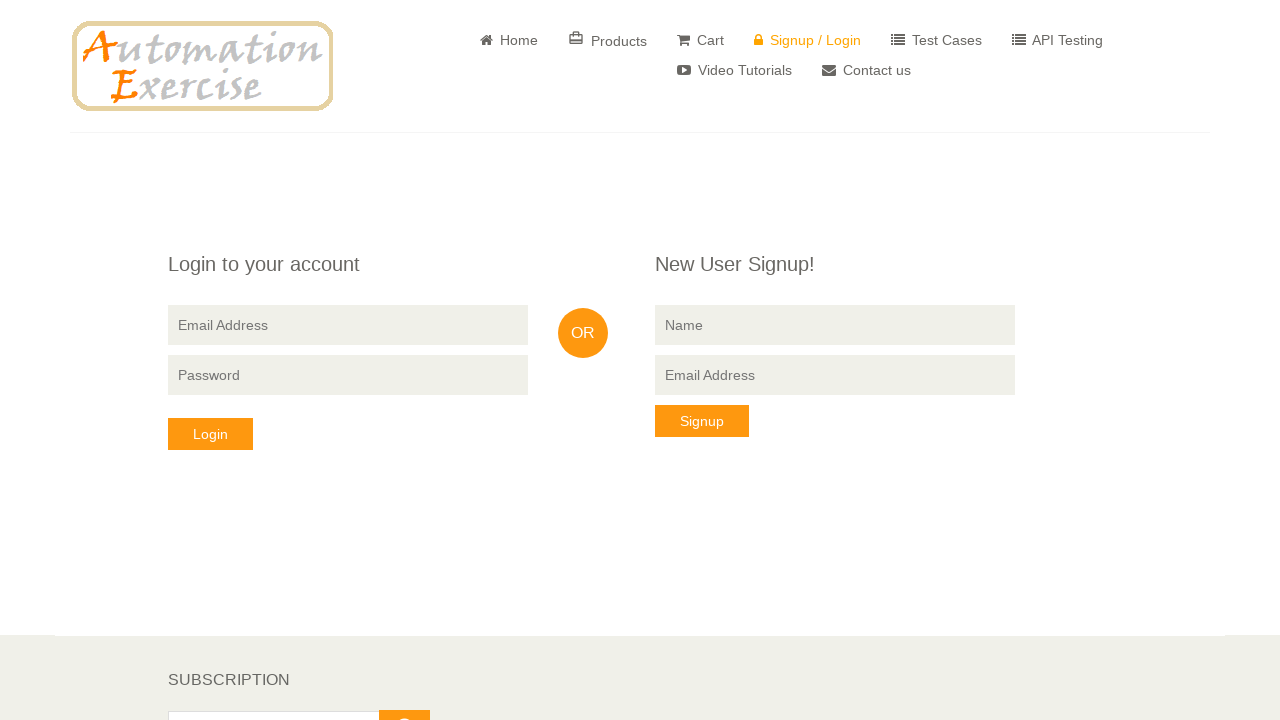

Signup form loaded and became visible
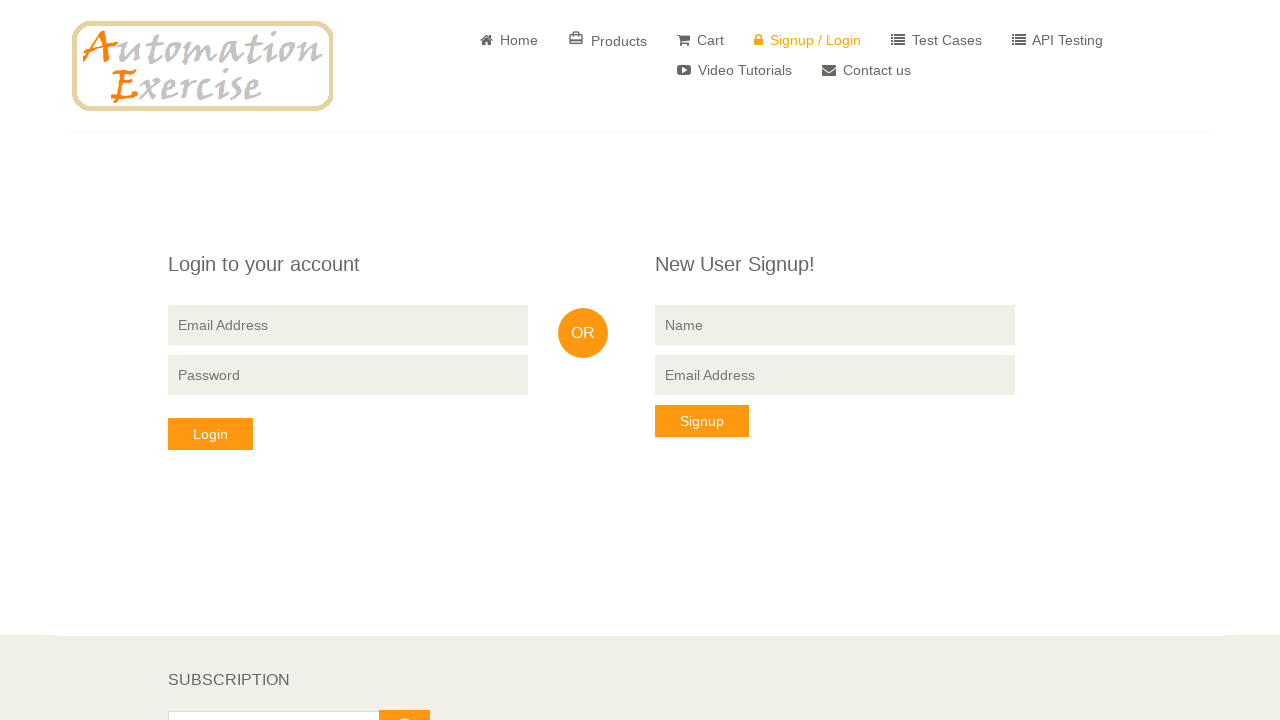

Cleared name field on input[placeholder='Name']
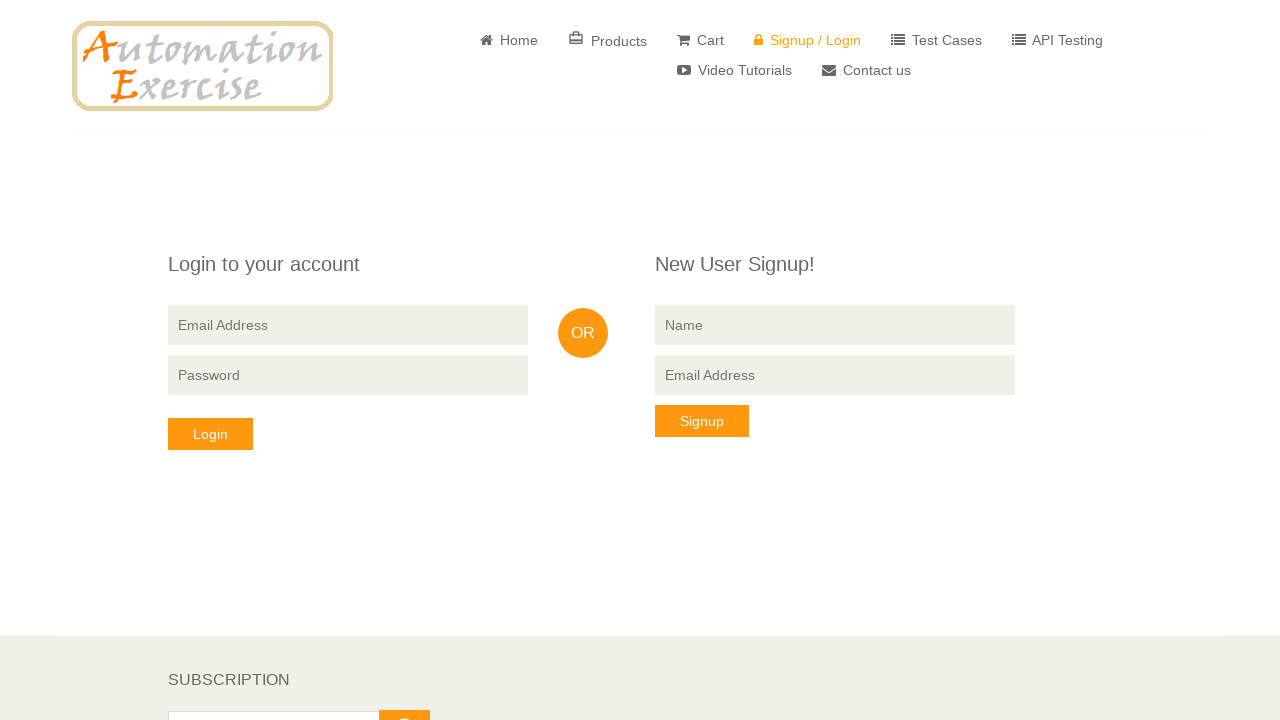

Filled name field with 'prueba' on input[placeholder='Name']
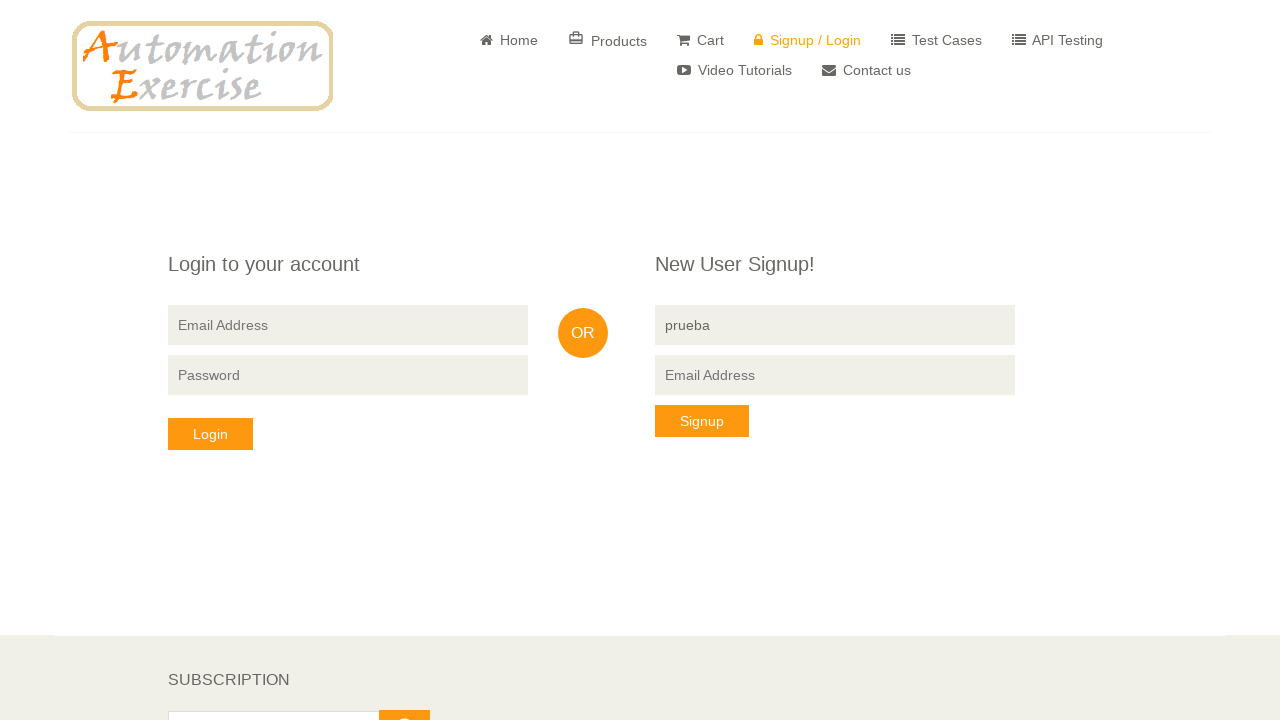

Cleared email field on input[data-qa='signup-email']
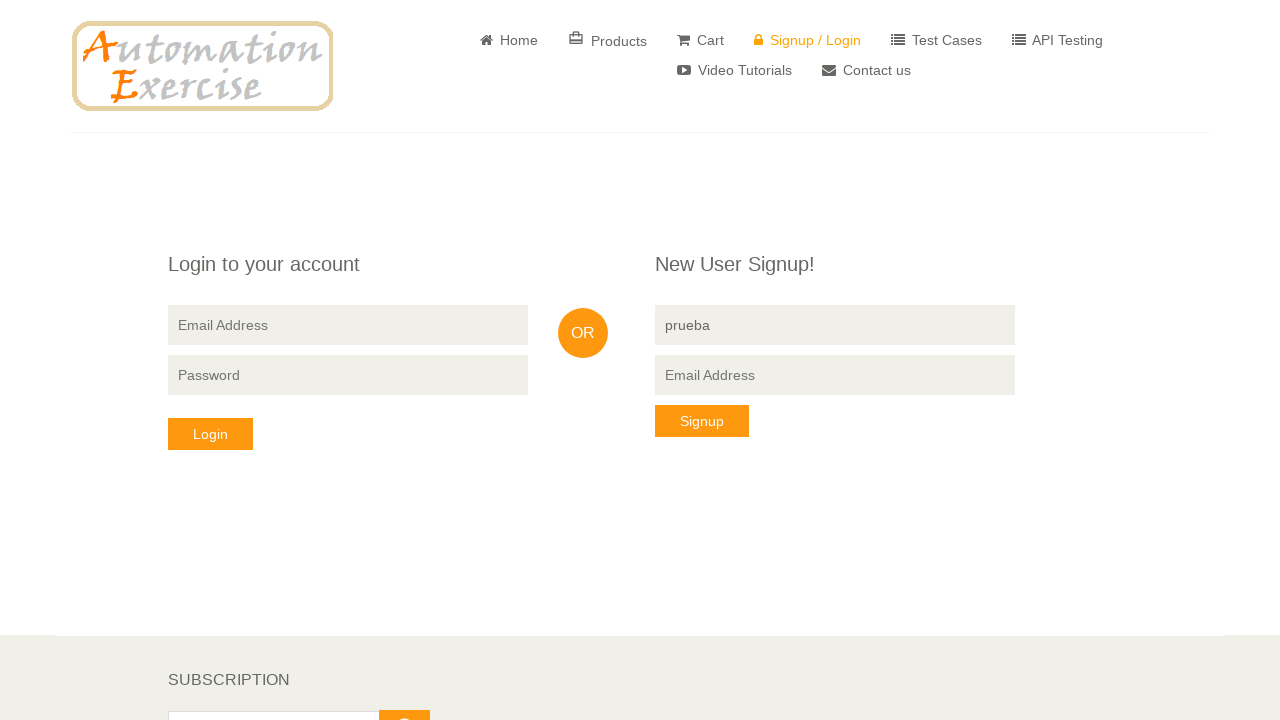

Filled email field with invalid email: 'testmail16732128gmail.com' on input[data-qa='signup-email']
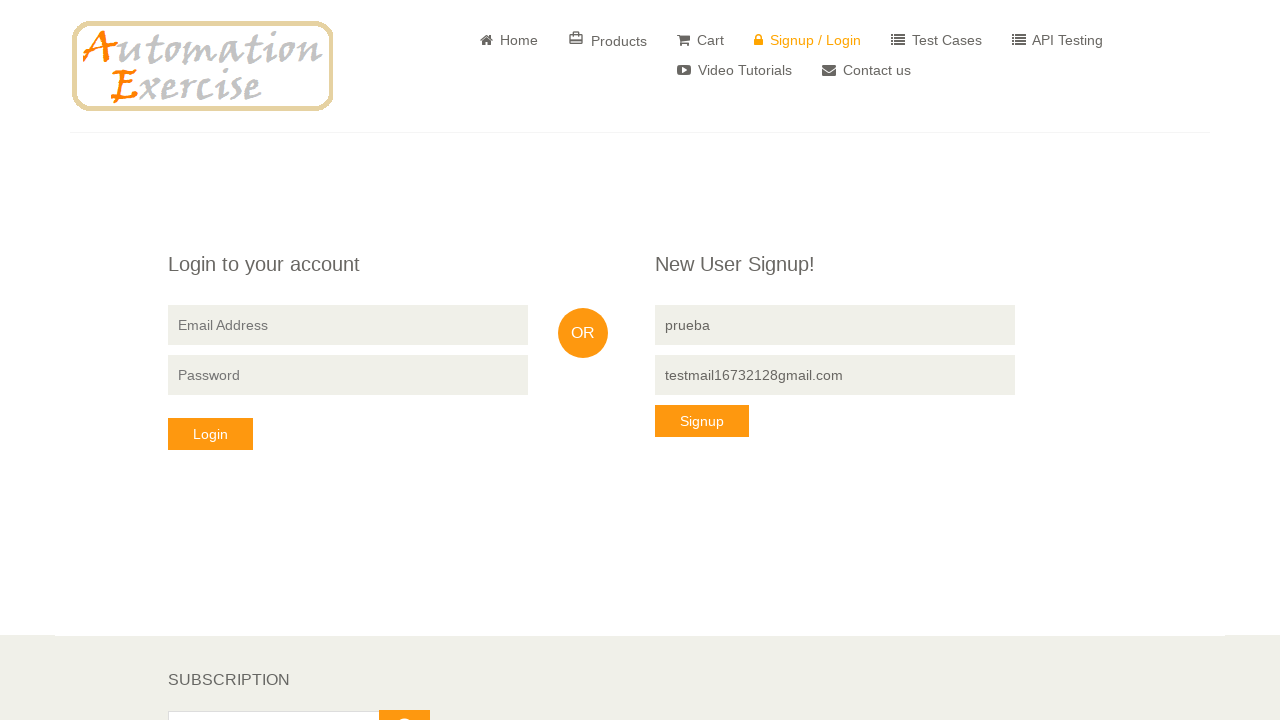

Clicked signup button to attempt registration with invalid email: 'testmail16732128gmail.com' at (702, 421) on button[data-qa='signup-button']
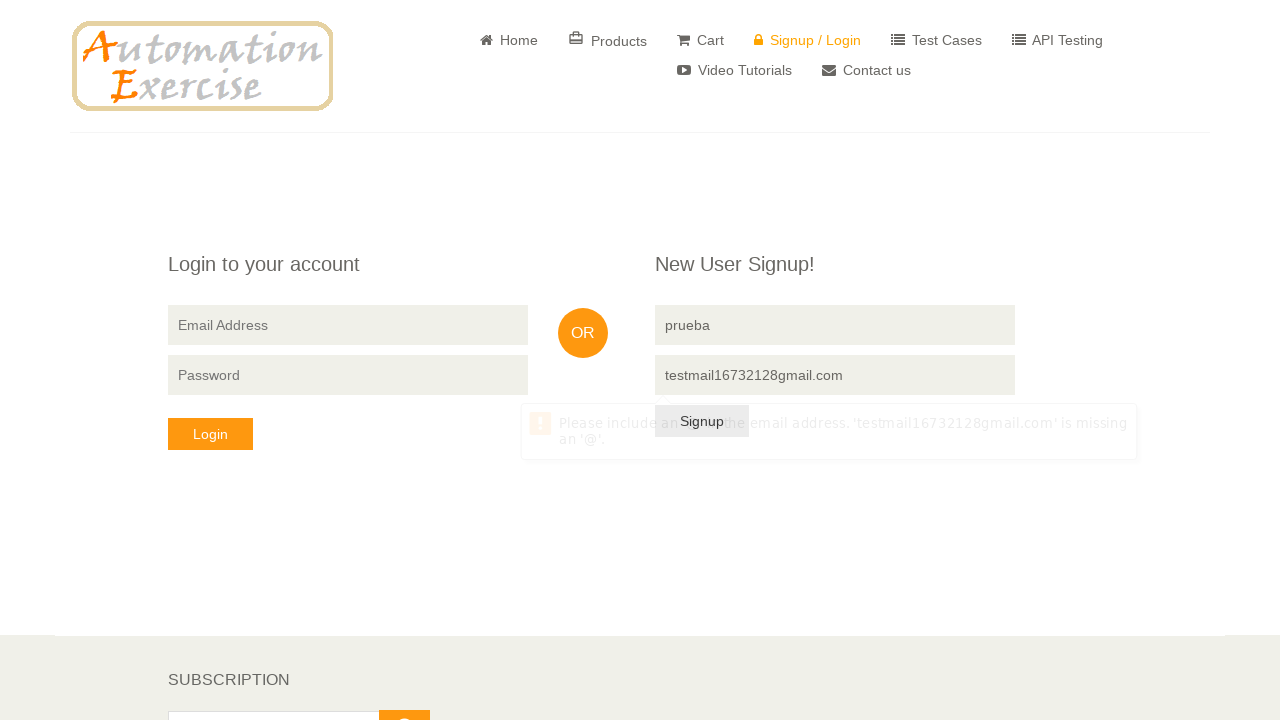

Validation error occurred for invalid email 'testmail16732128gmail.com' - signup button still visible
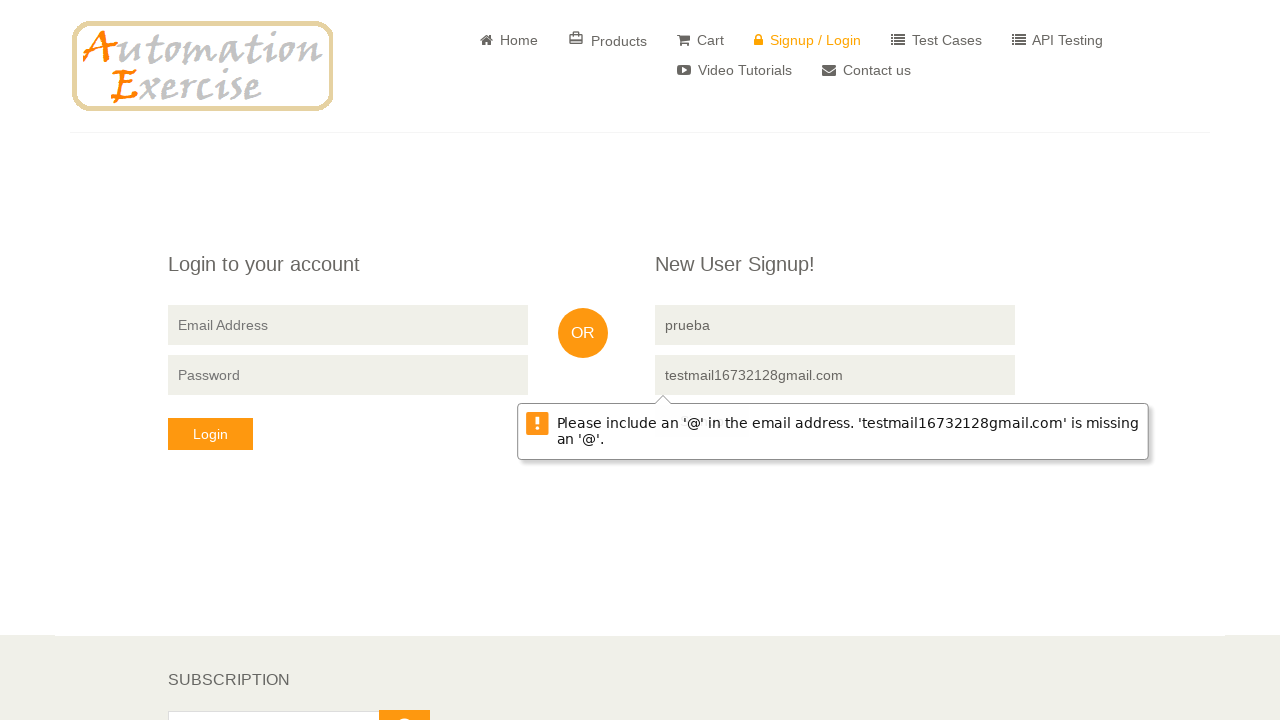

Cleared name field on input[placeholder='Name']
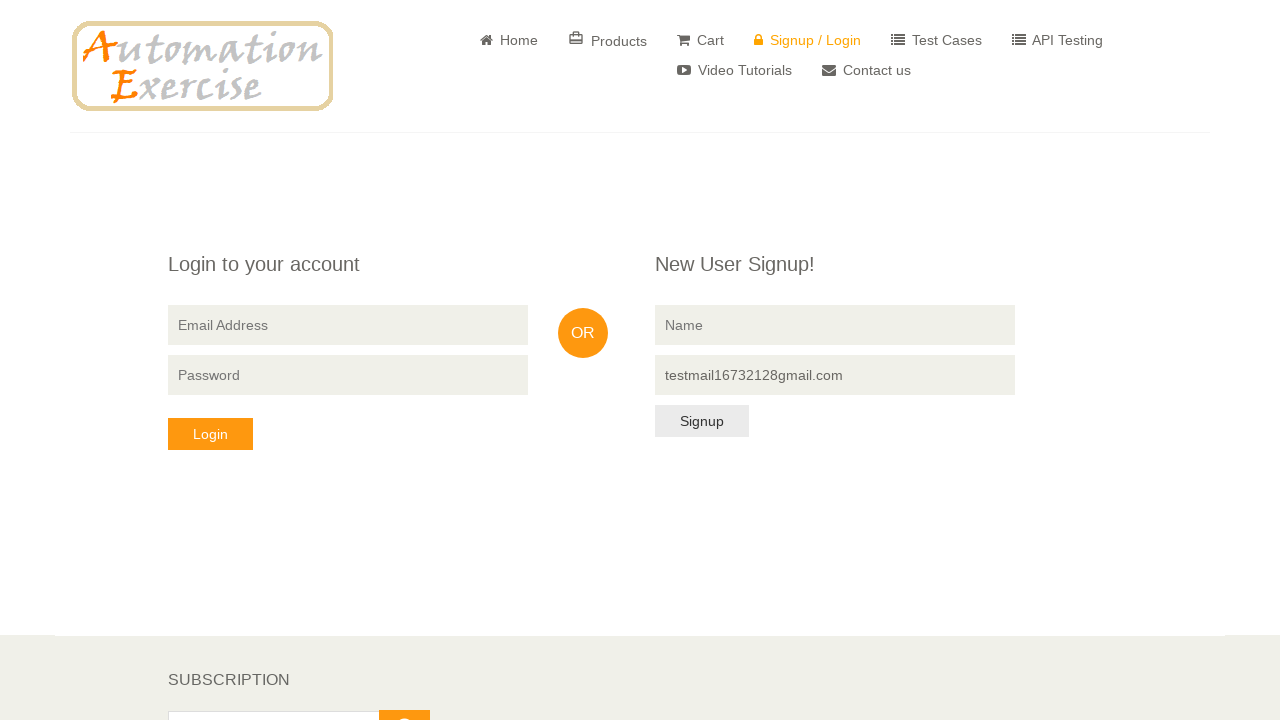

Filled name field with 'prueba' on input[placeholder='Name']
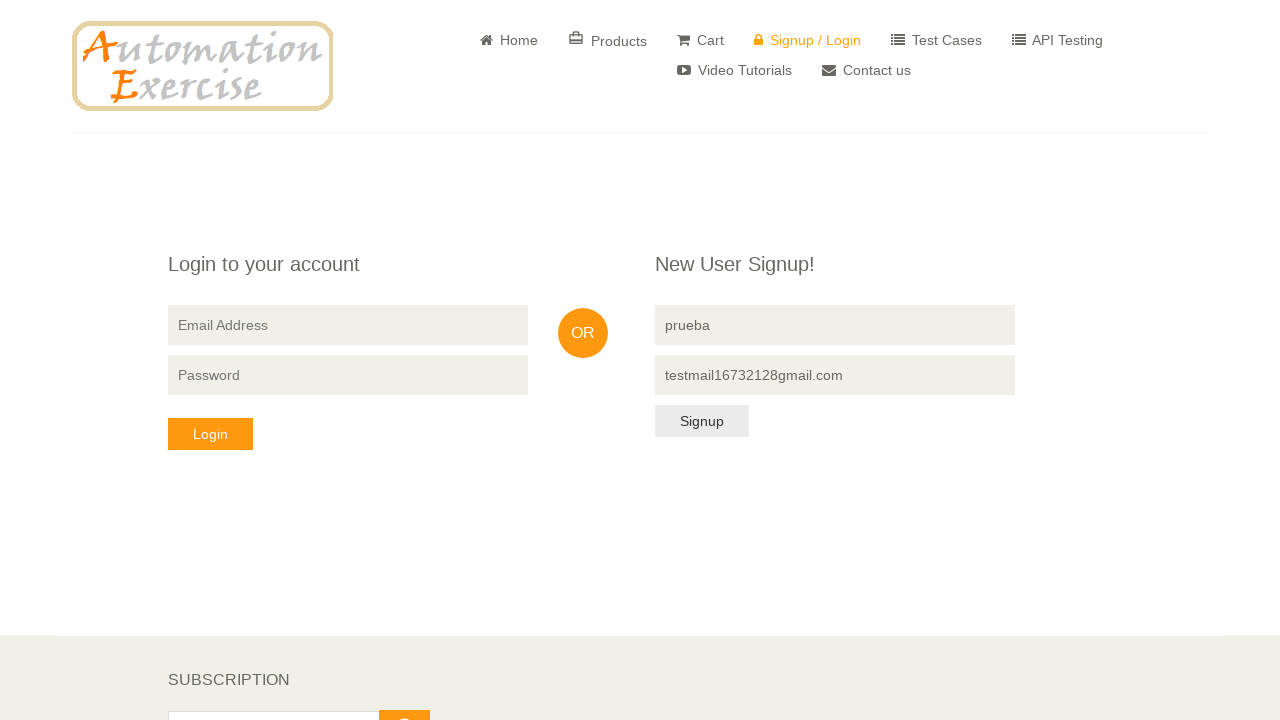

Cleared email field on input[data-qa='signup-email']
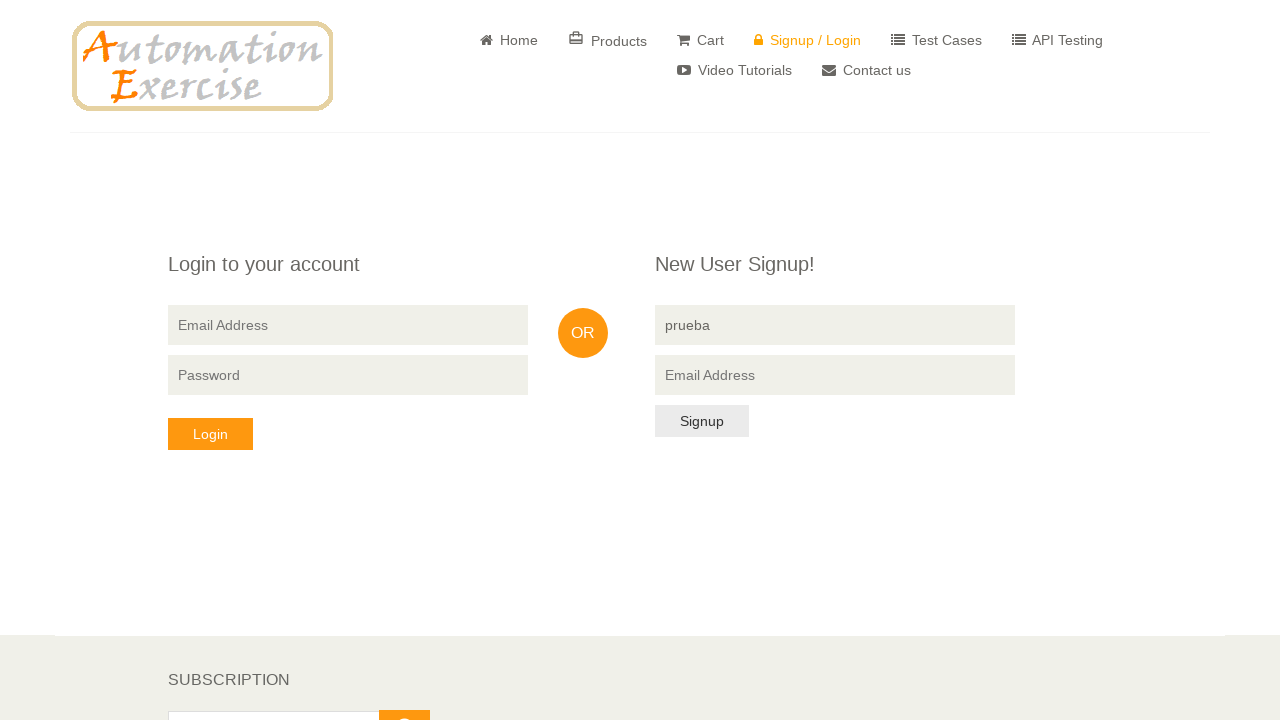

Filled email field with invalid email: 'testmail16732128' on input[data-qa='signup-email']
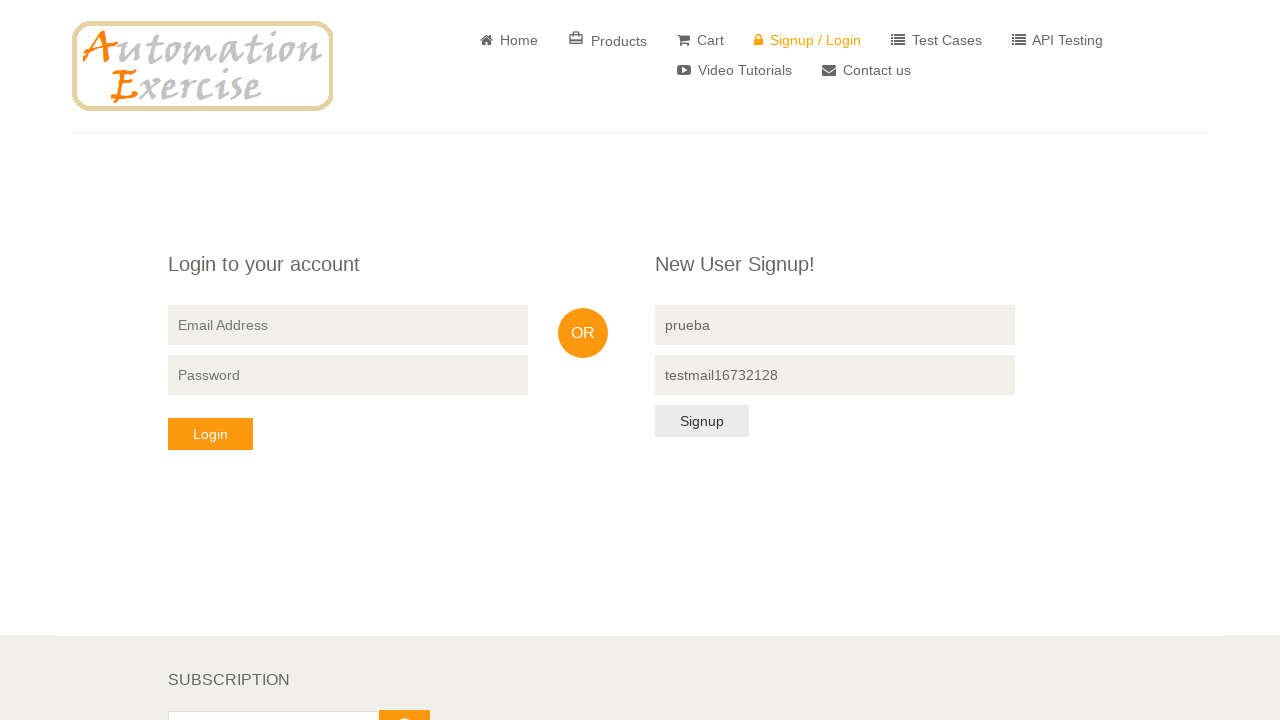

Clicked signup button to attempt registration with invalid email: 'testmail16732128' at (702, 421) on button[data-qa='signup-button']
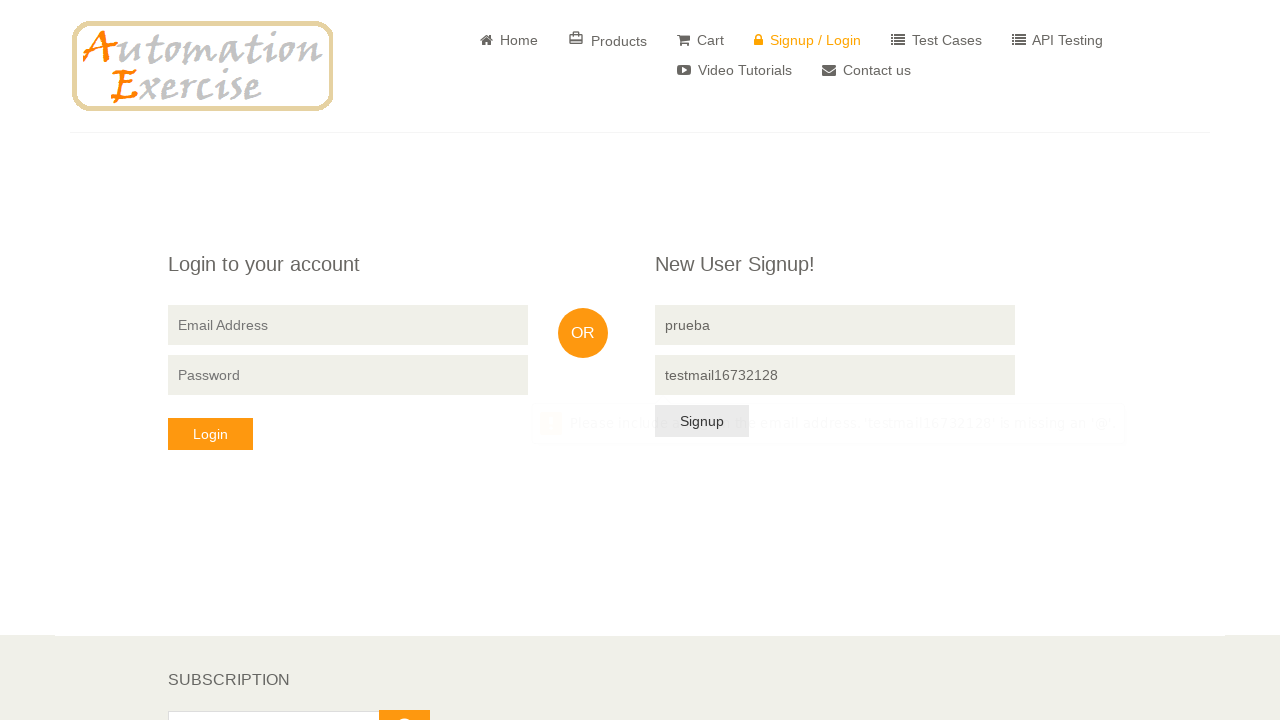

Validation error occurred for invalid email 'testmail16732128' - signup button still visible
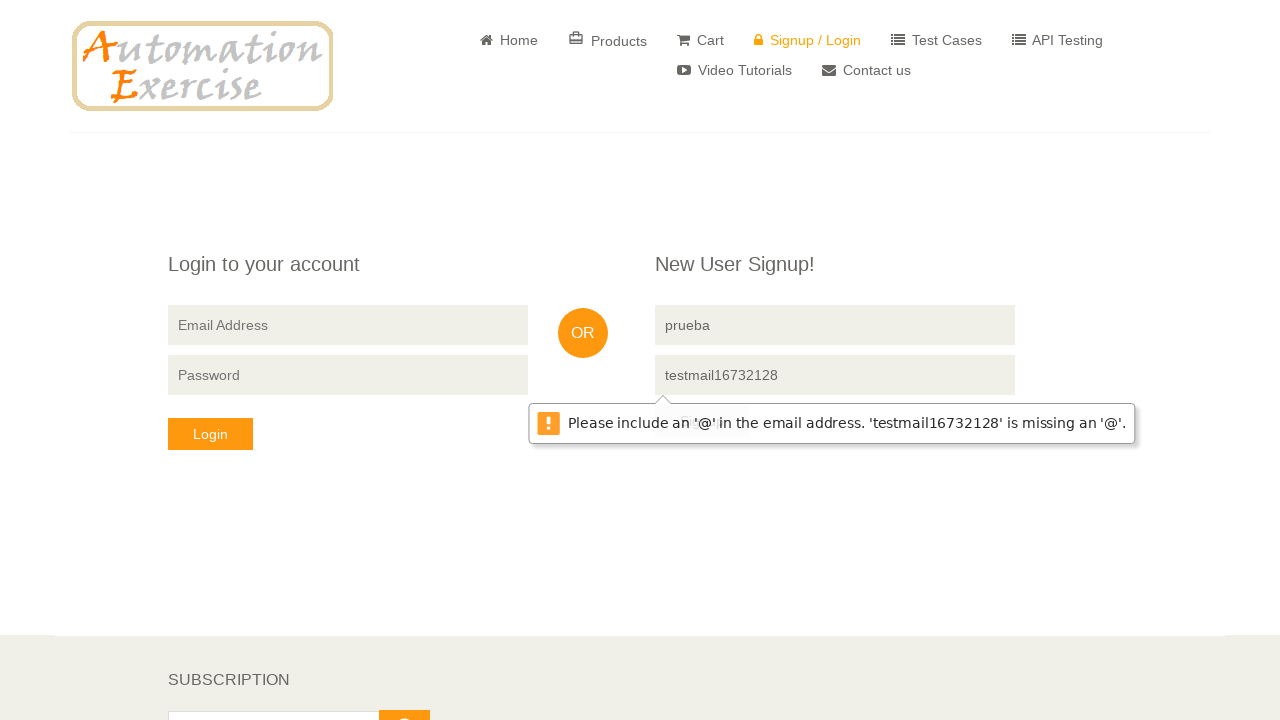

Cleared name field on input[placeholder='Name']
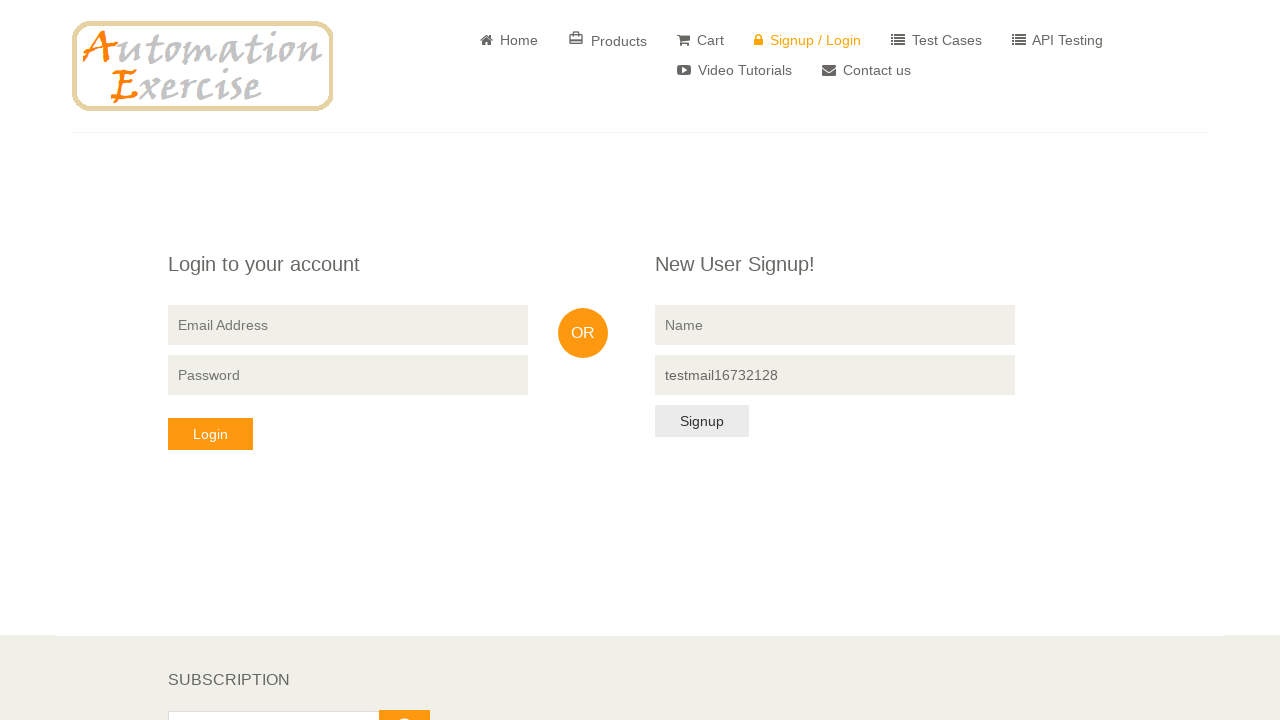

Filled name field with 'prueba' on input[placeholder='Name']
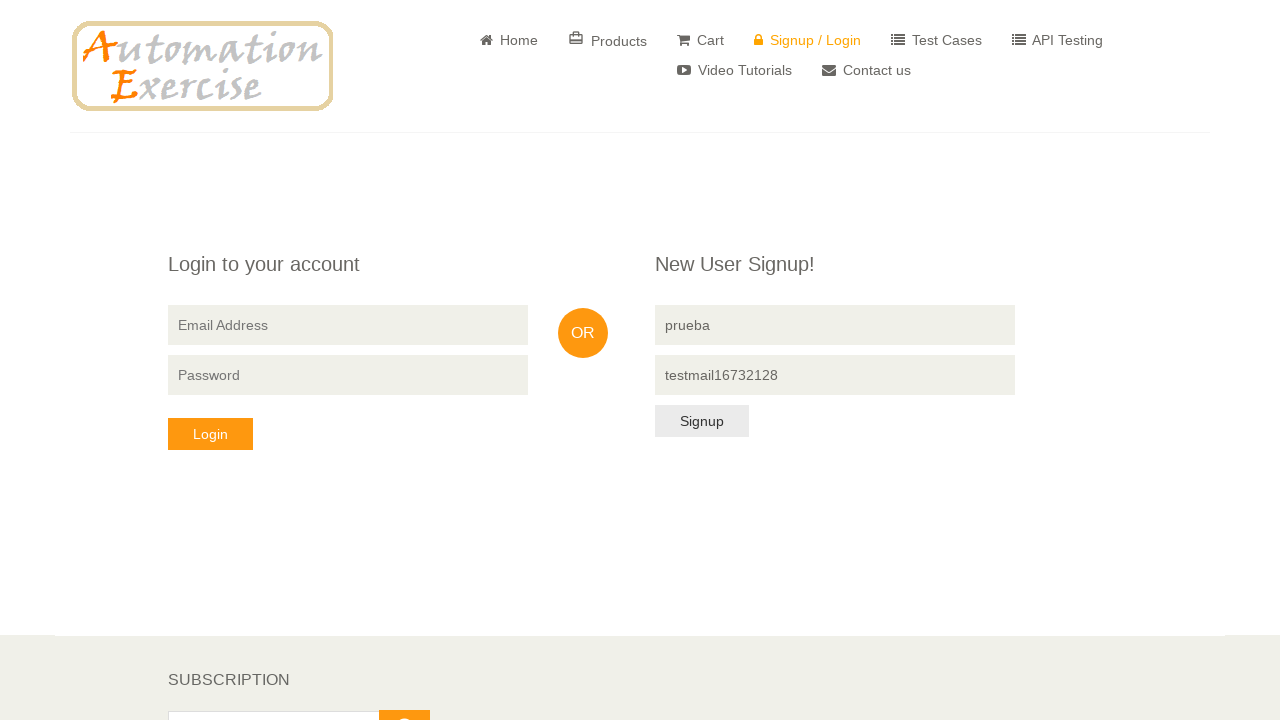

Cleared email field on input[data-qa='signup-email']
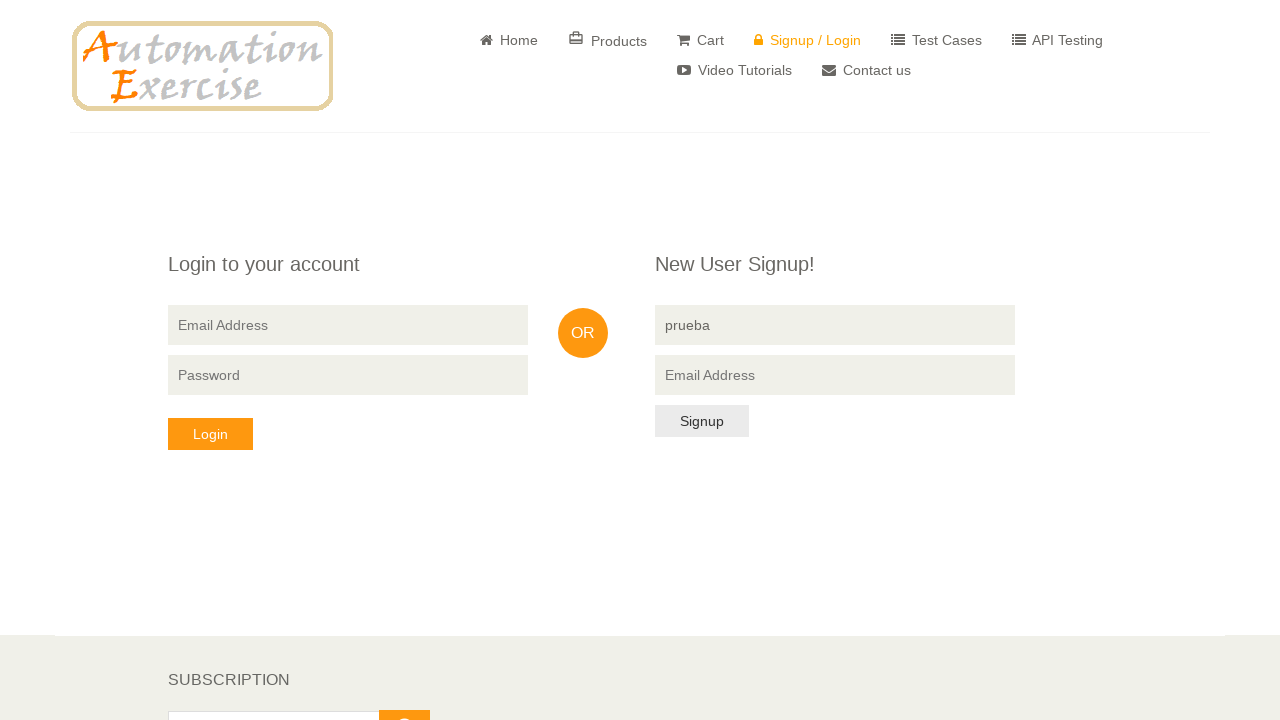

Filled email field with invalid email: 'testmail' on input[data-qa='signup-email']
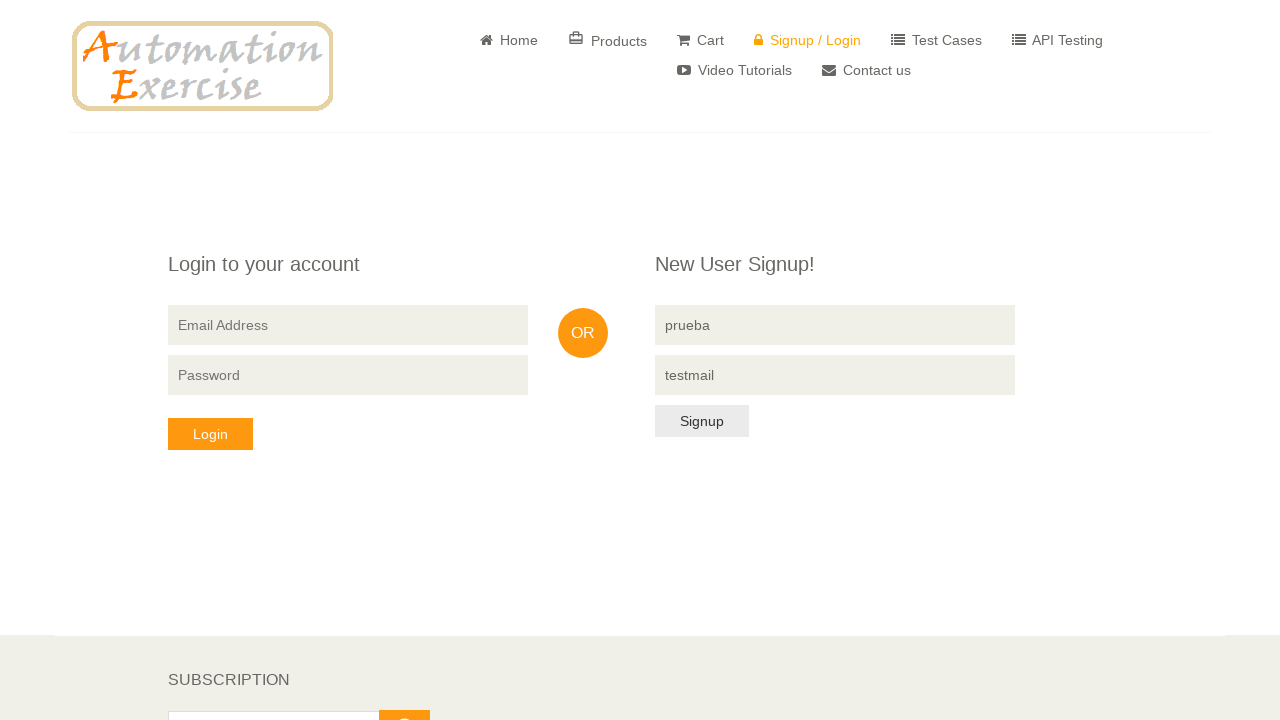

Clicked signup button to attempt registration with invalid email: 'testmail' at (702, 421) on button[data-qa='signup-button']
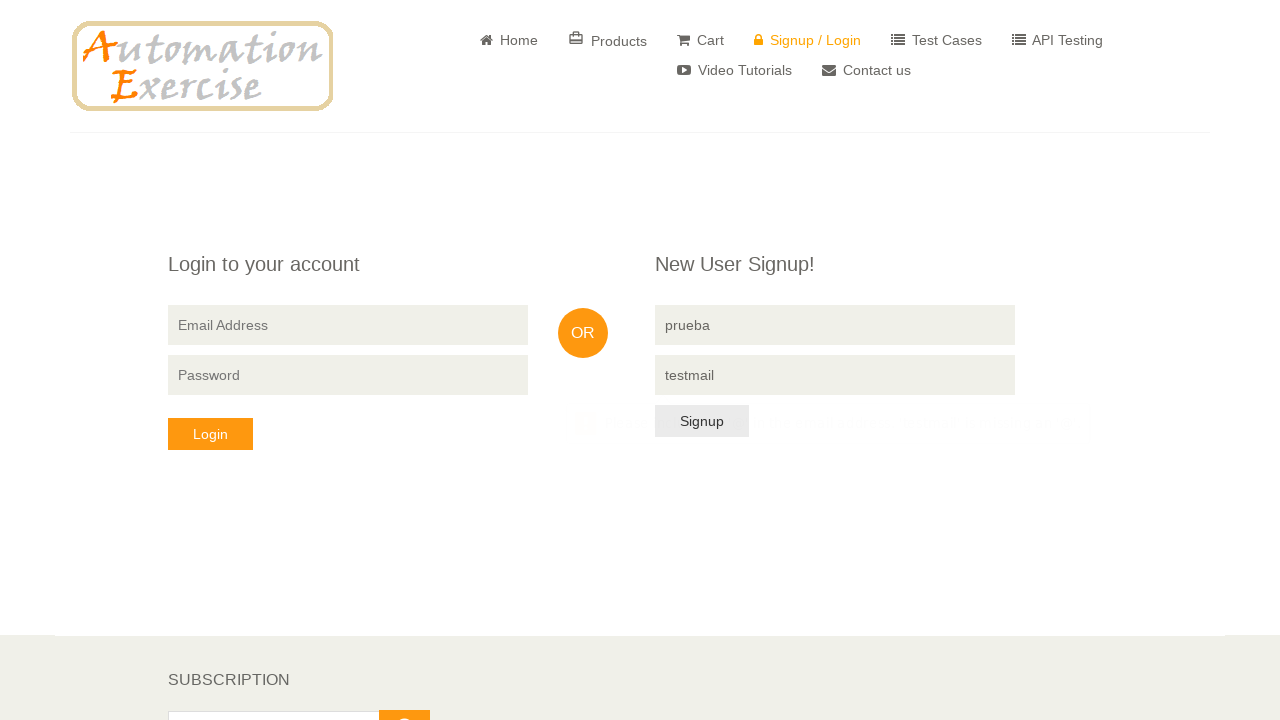

Validation error occurred for invalid email 'testmail' - signup button still visible
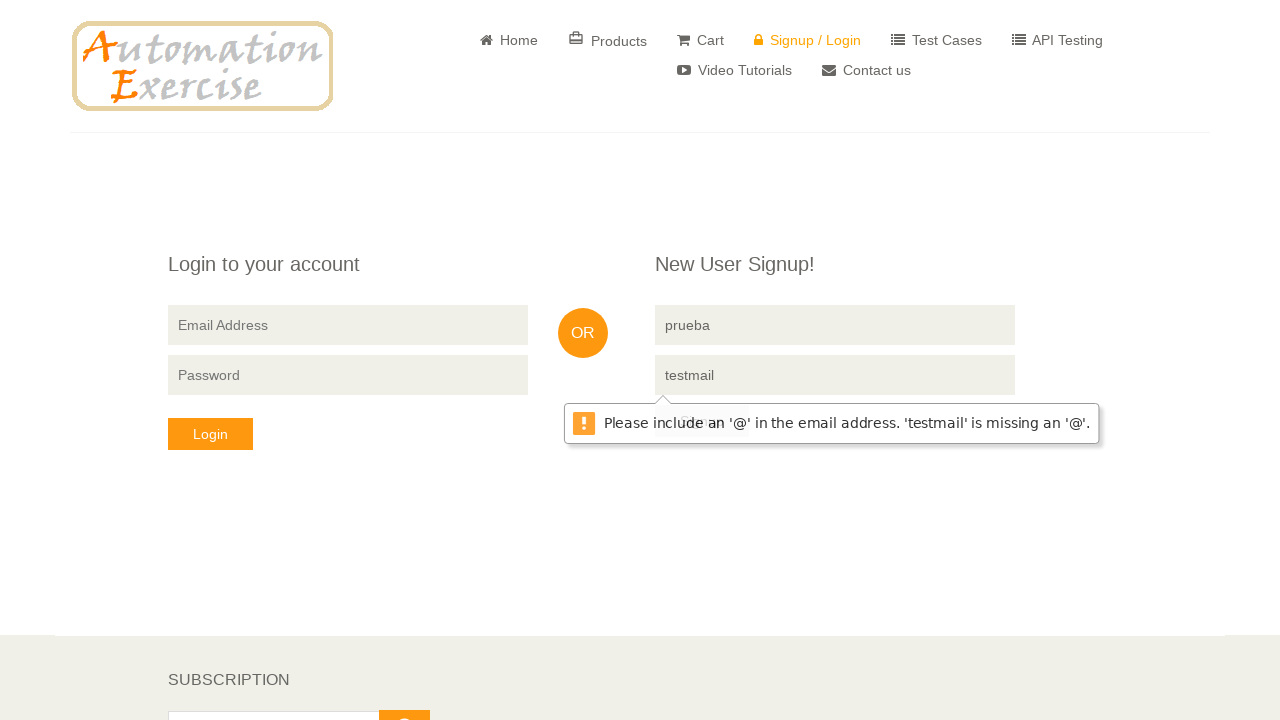

Cleared name field on input[placeholder='Name']
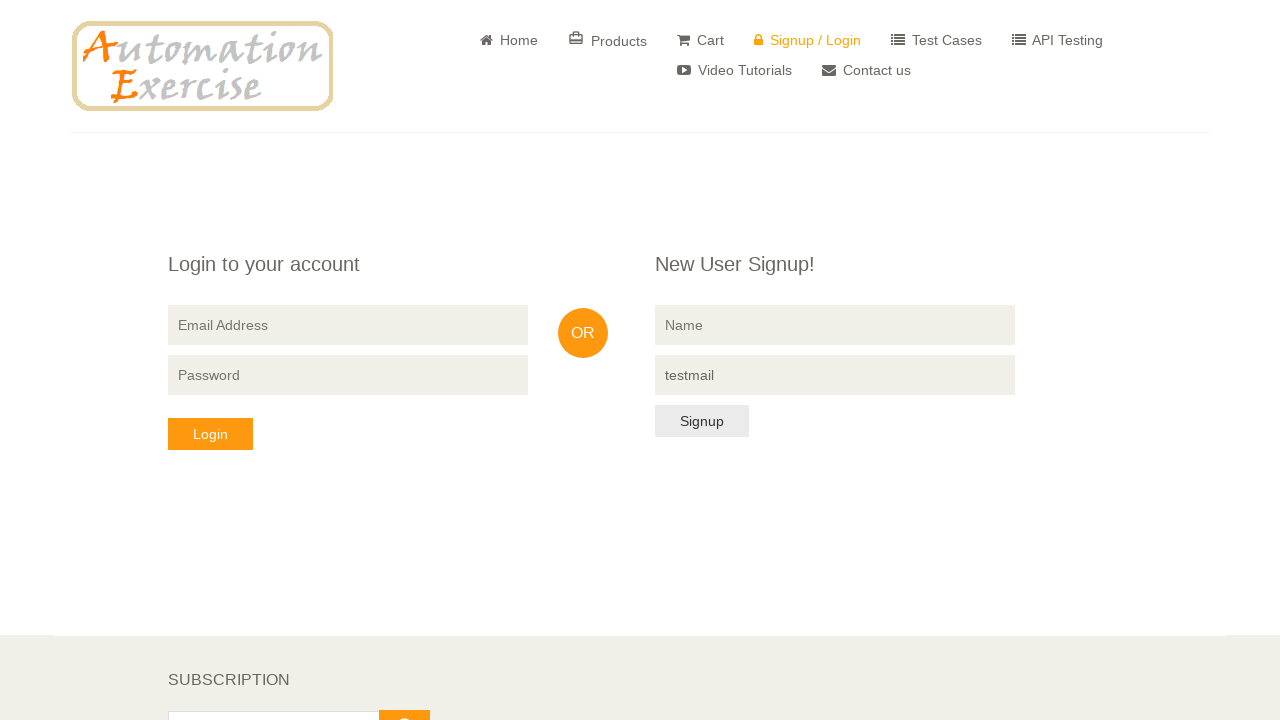

Filled name field with 'prueba' on input[placeholder='Name']
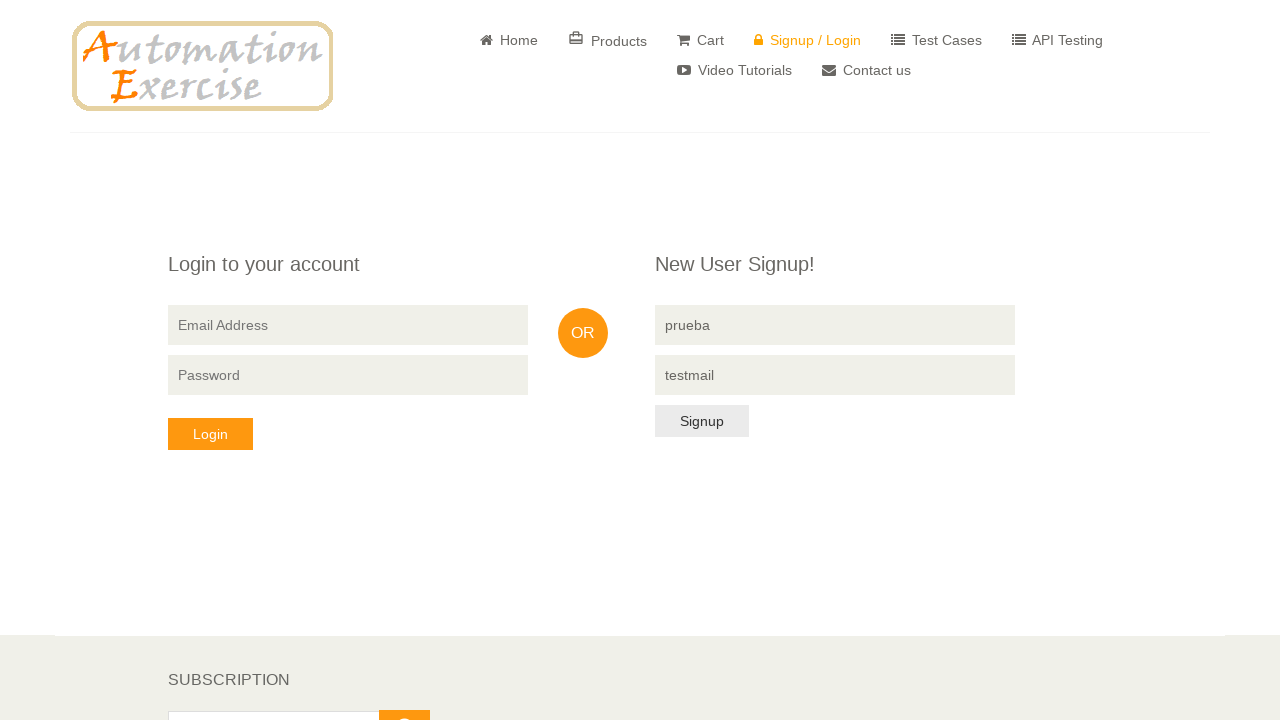

Cleared email field on input[data-qa='signup-email']
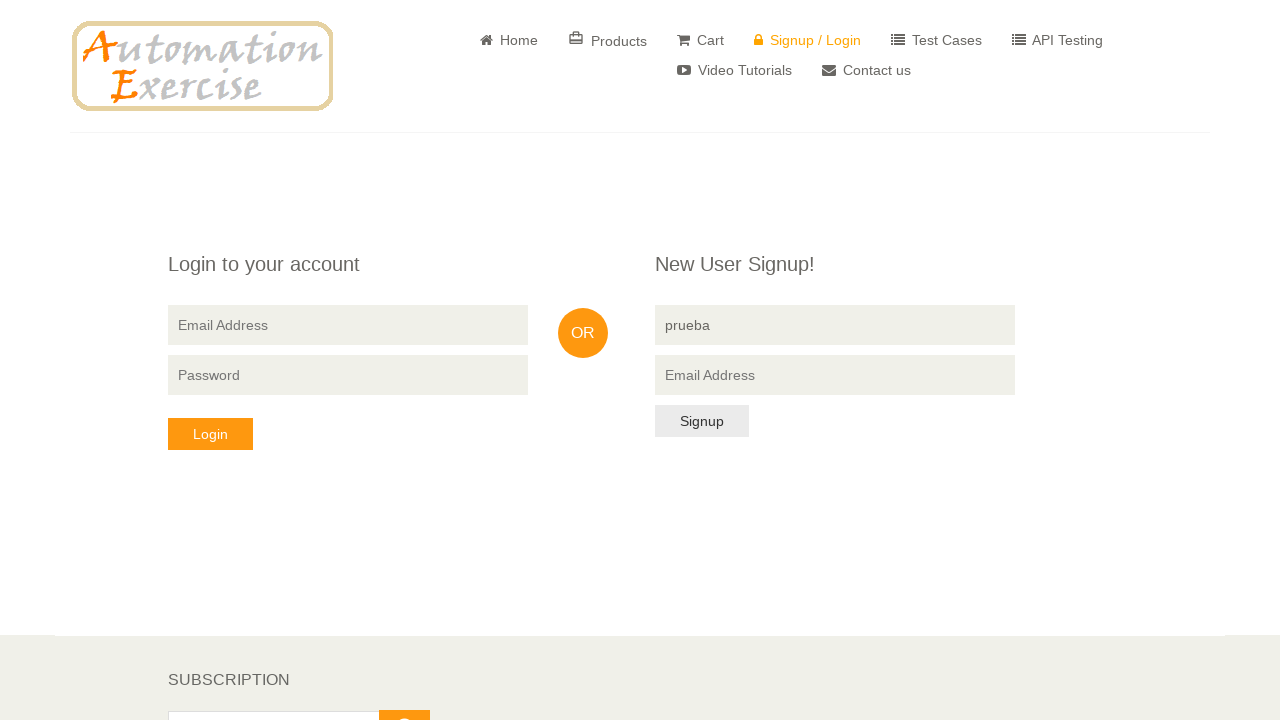

Filled email field with invalid email: '16732128' on input[data-qa='signup-email']
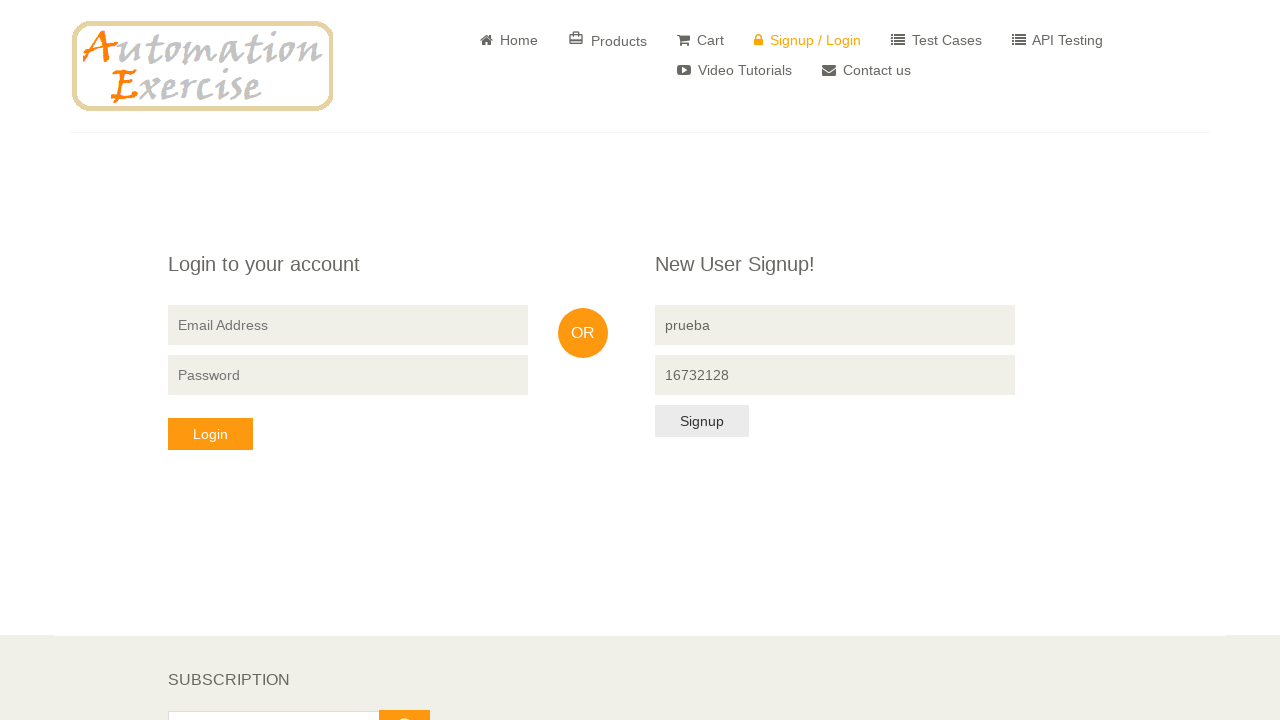

Clicked signup button to attempt registration with invalid email: '16732128' at (702, 421) on button[data-qa='signup-button']
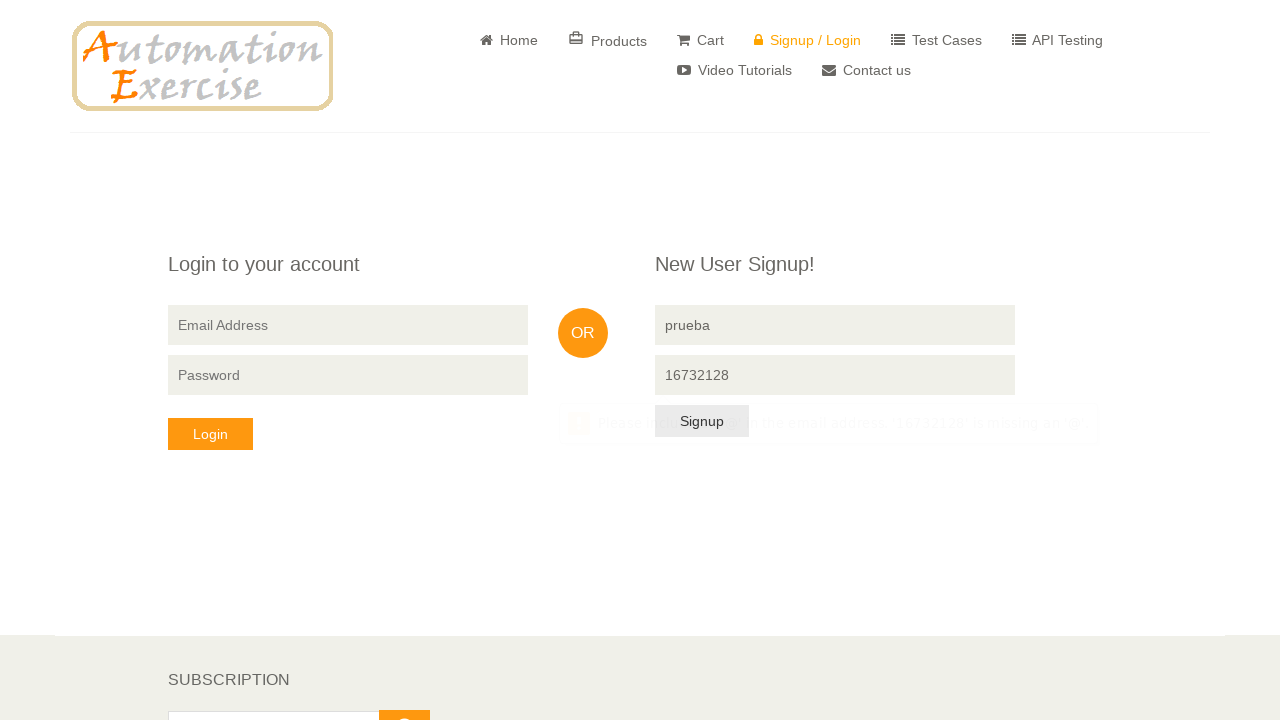

Validation error occurred for invalid email '16732128' - signup button still visible
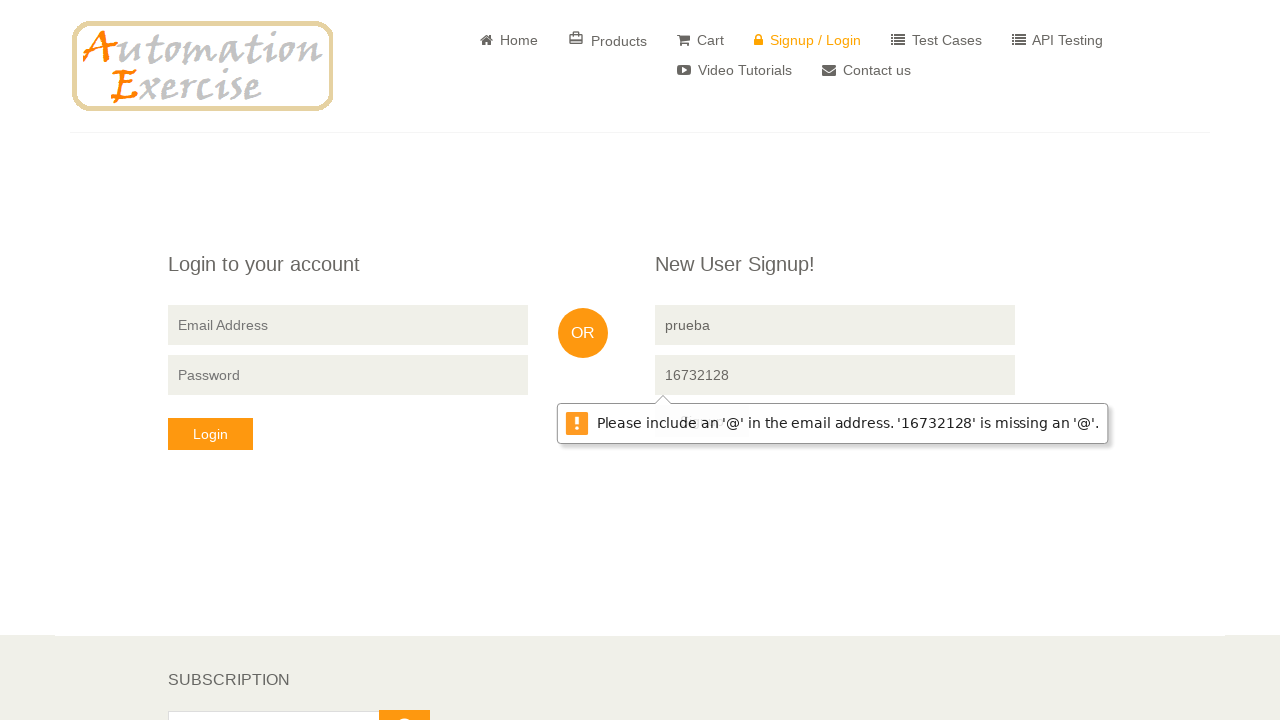

Cleared name field on input[placeholder='Name']
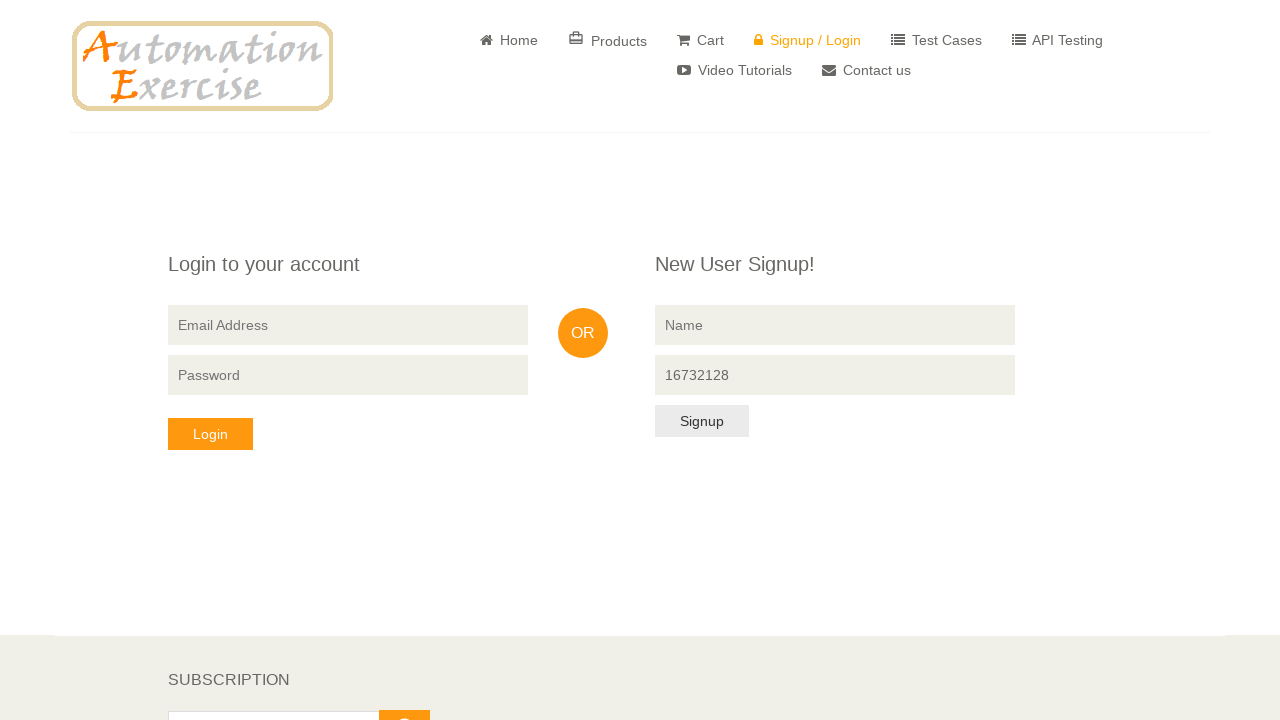

Filled name field with 'prueba' on input[placeholder='Name']
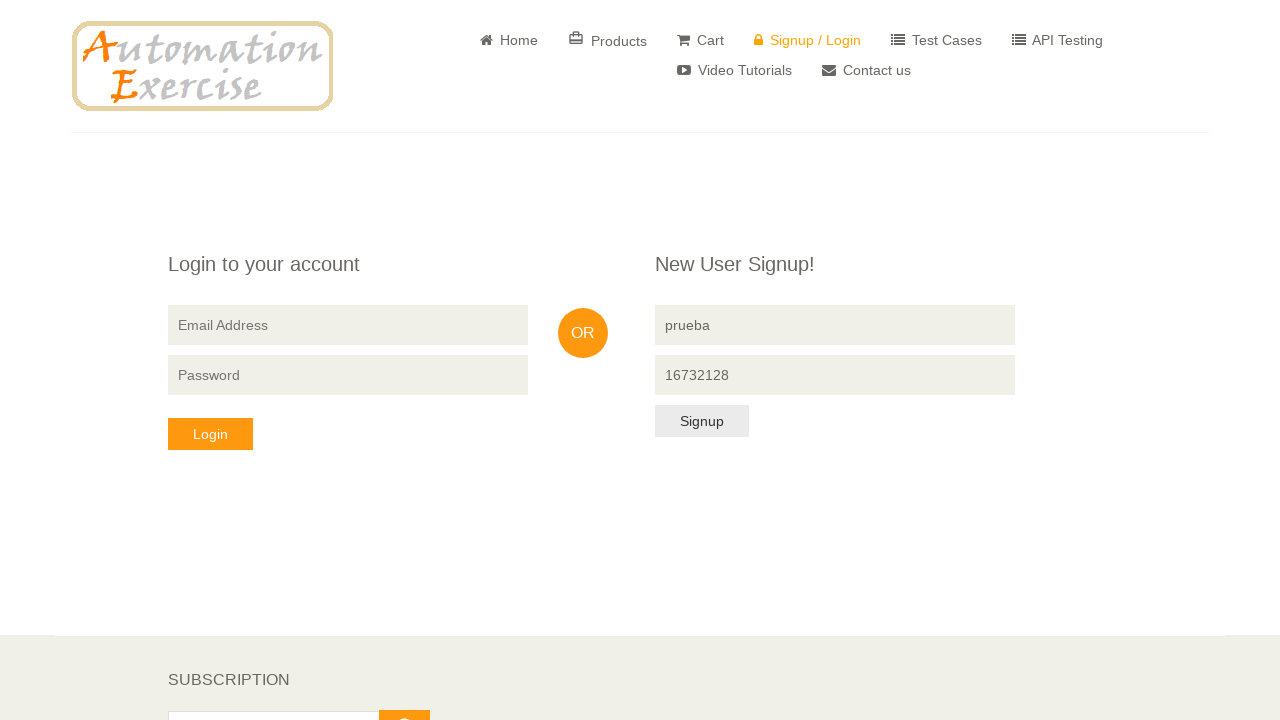

Cleared email field on input[data-qa='signup-email']
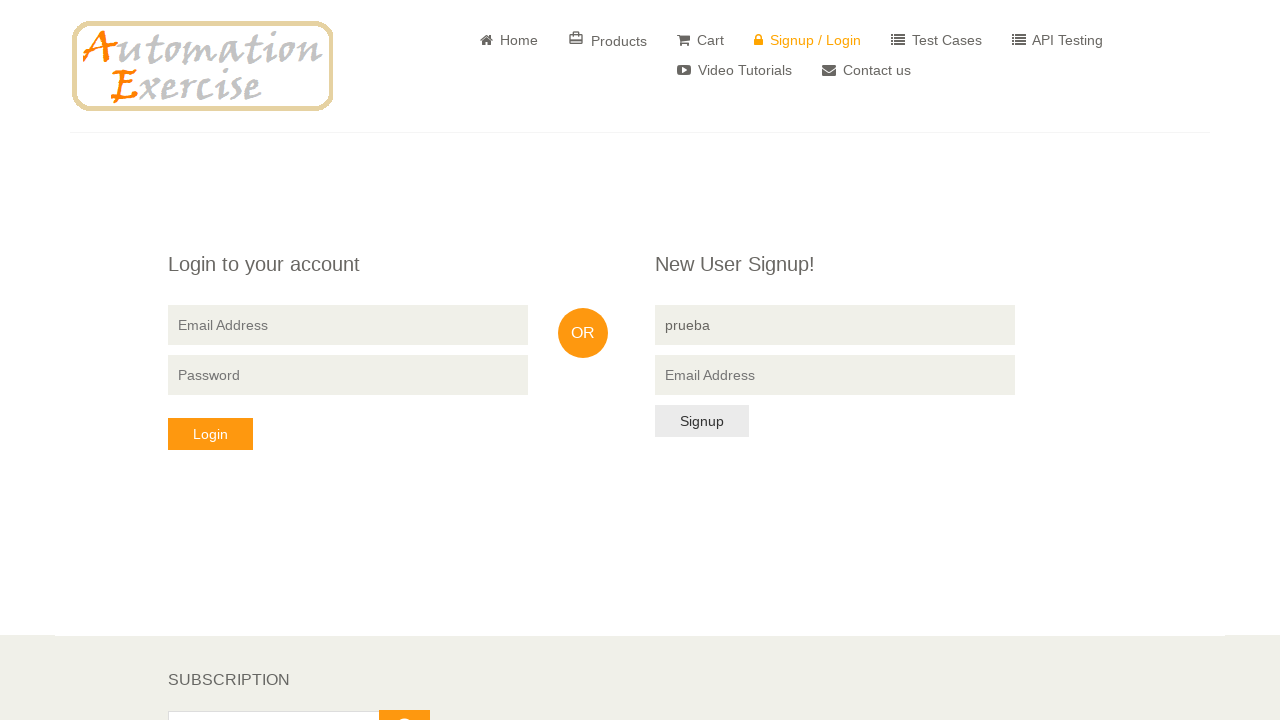

Filled email field with invalid email: 'testmail16732128@gmailcom' on input[data-qa='signup-email']
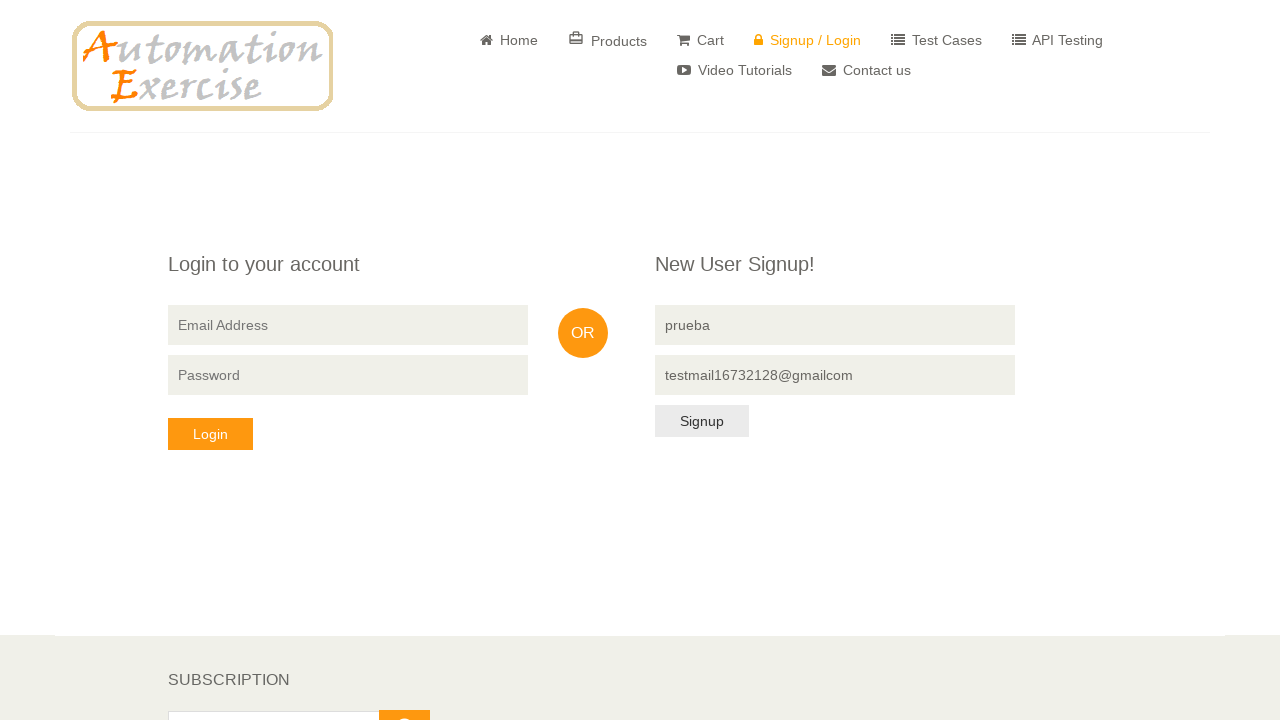

Clicked signup button to attempt registration with invalid email: 'testmail16732128@gmailcom' at (702, 421) on button[data-qa='signup-button']
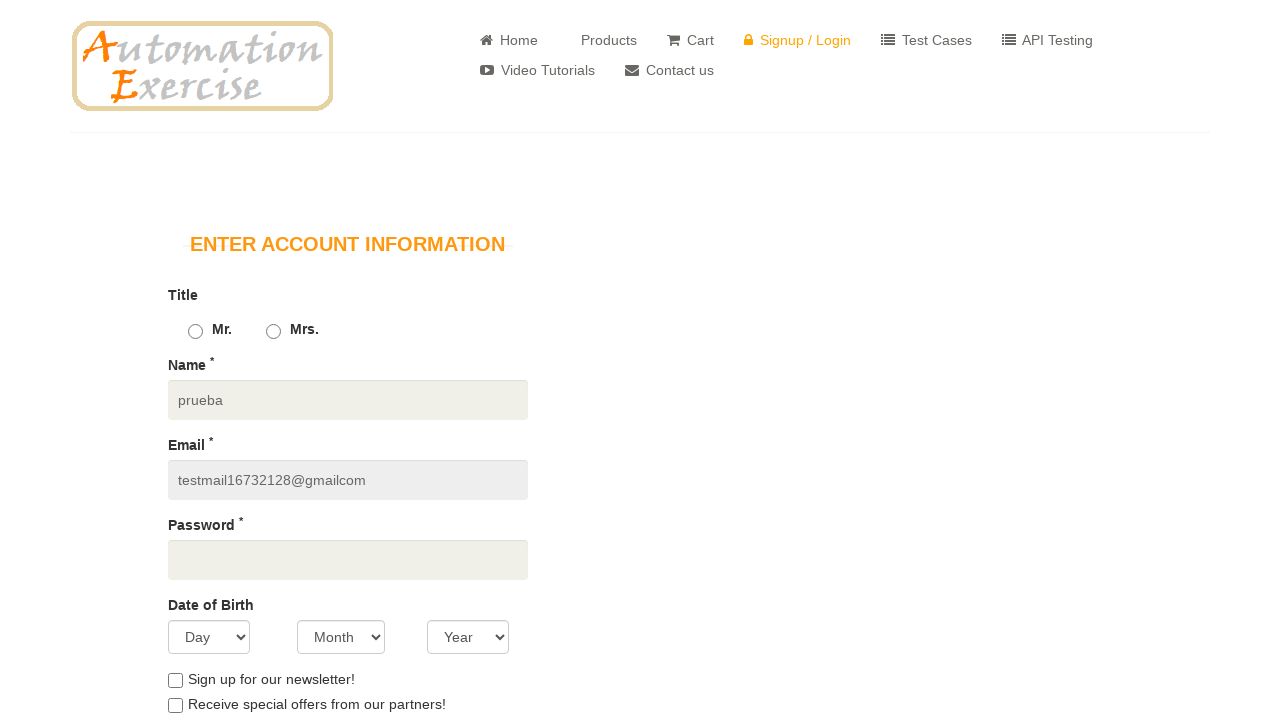

Navigation occurred with invalid email 'testmail16732128@gmailcom' - went back to signup page
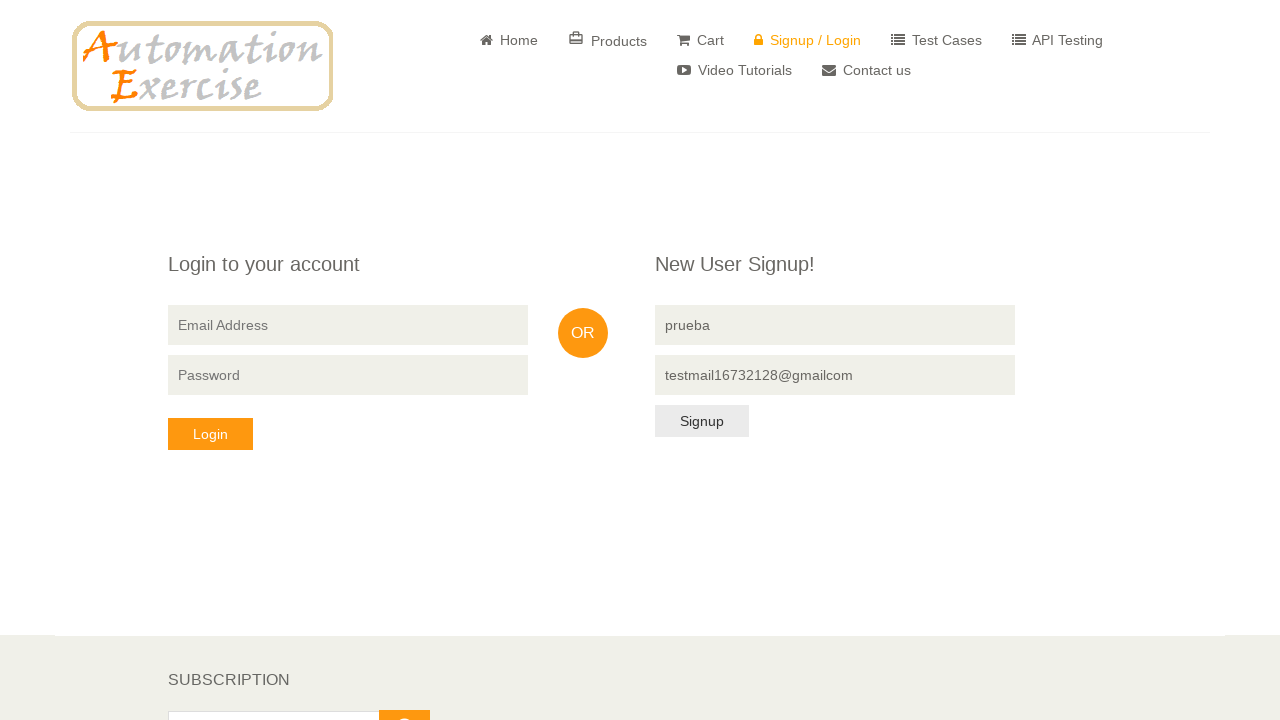

Signup form reloaded after navigation back
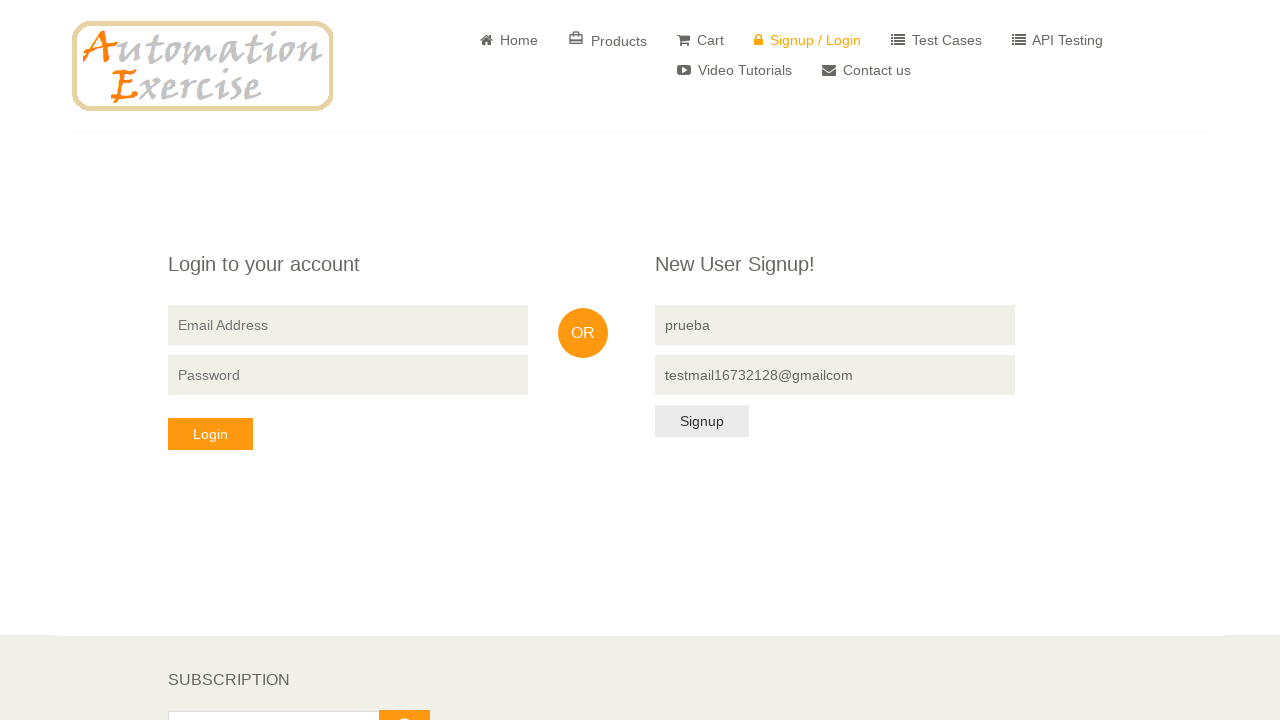

Cleared name field on input[placeholder='Name']
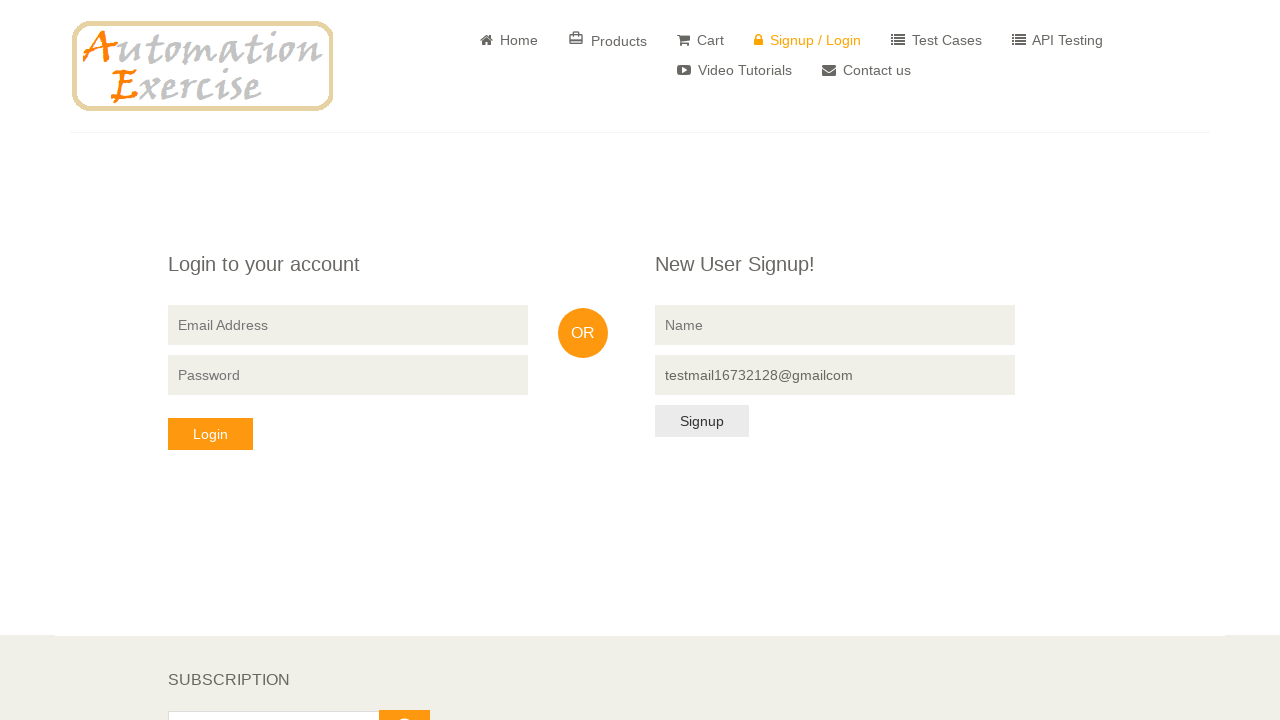

Filled name field with 'prueba' on input[placeholder='Name']
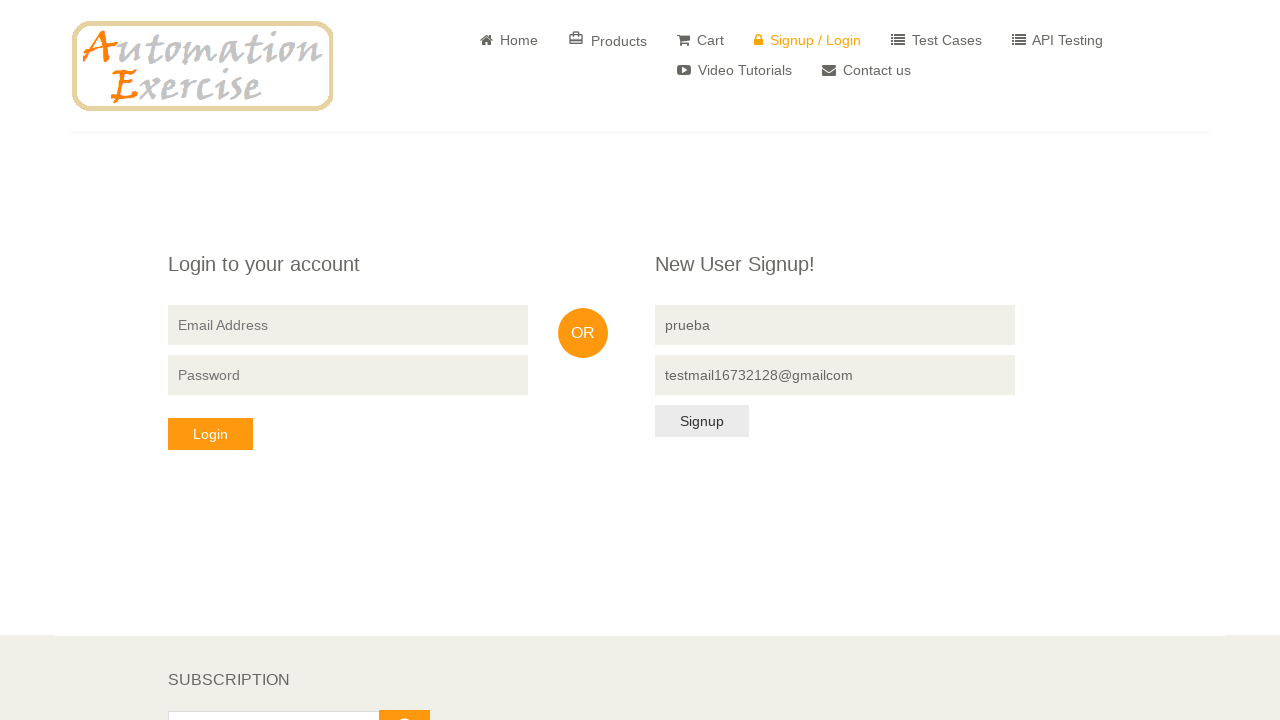

Cleared email field on input[data-qa='signup-email']
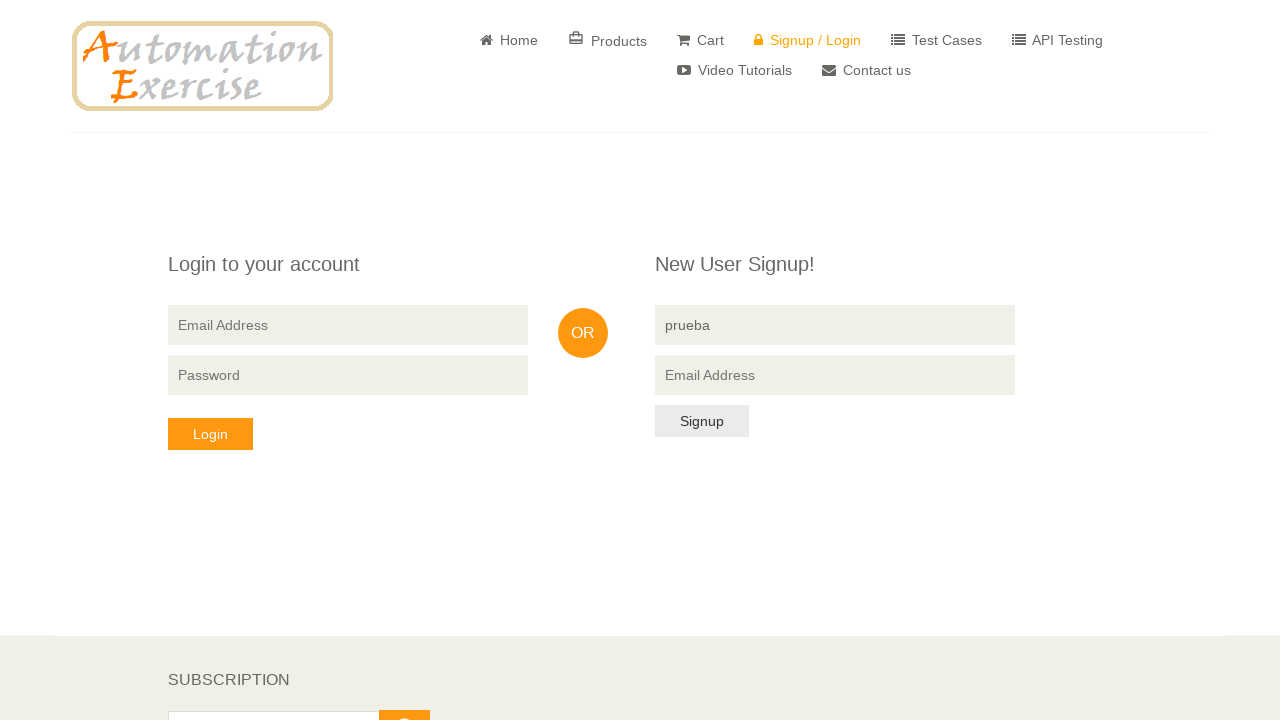

Filled email field with invalid email: 'testmail16732128@' on input[data-qa='signup-email']
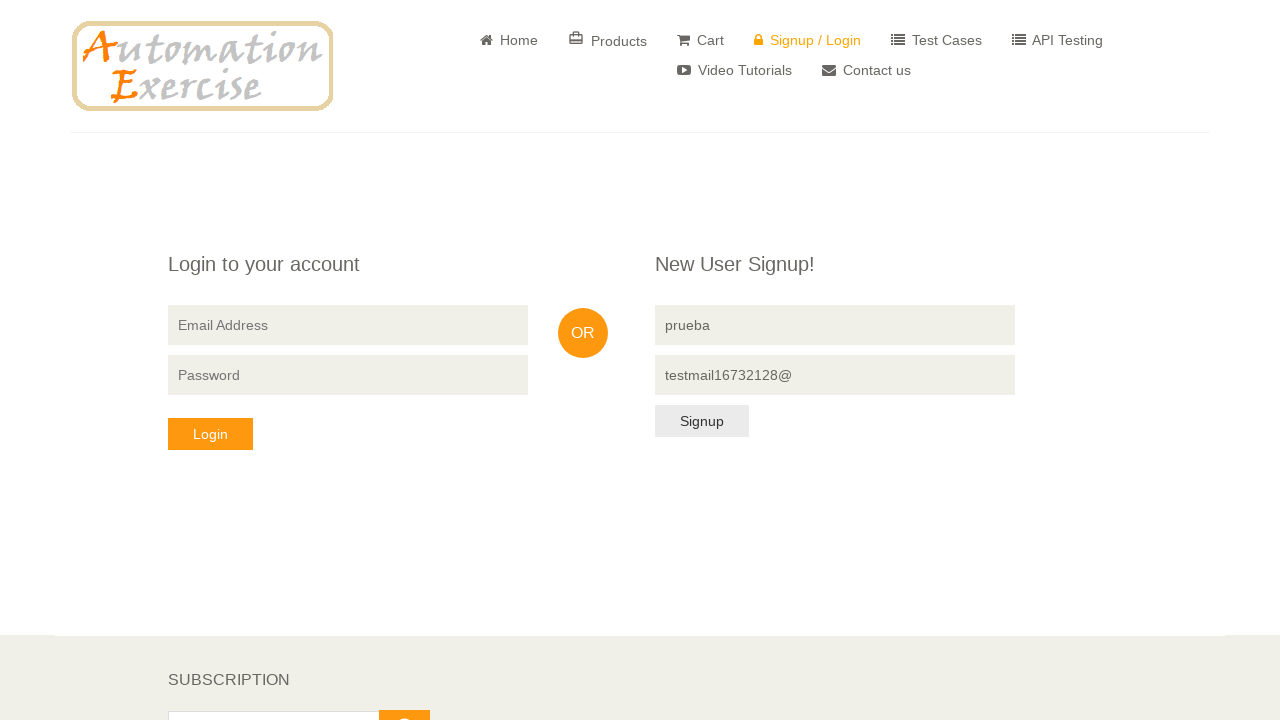

Clicked signup button to attempt registration with invalid email: 'testmail16732128@' at (702, 421) on button[data-qa='signup-button']
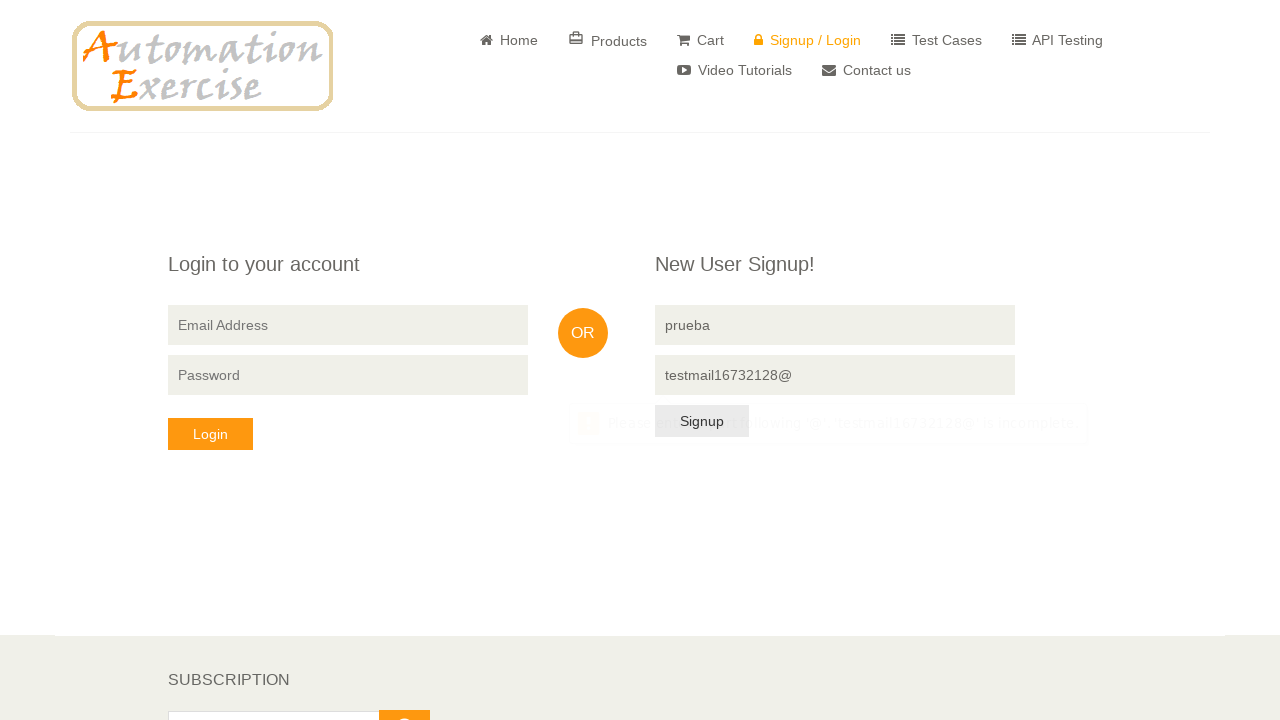

Validation error occurred for invalid email 'testmail16732128@' - signup button still visible
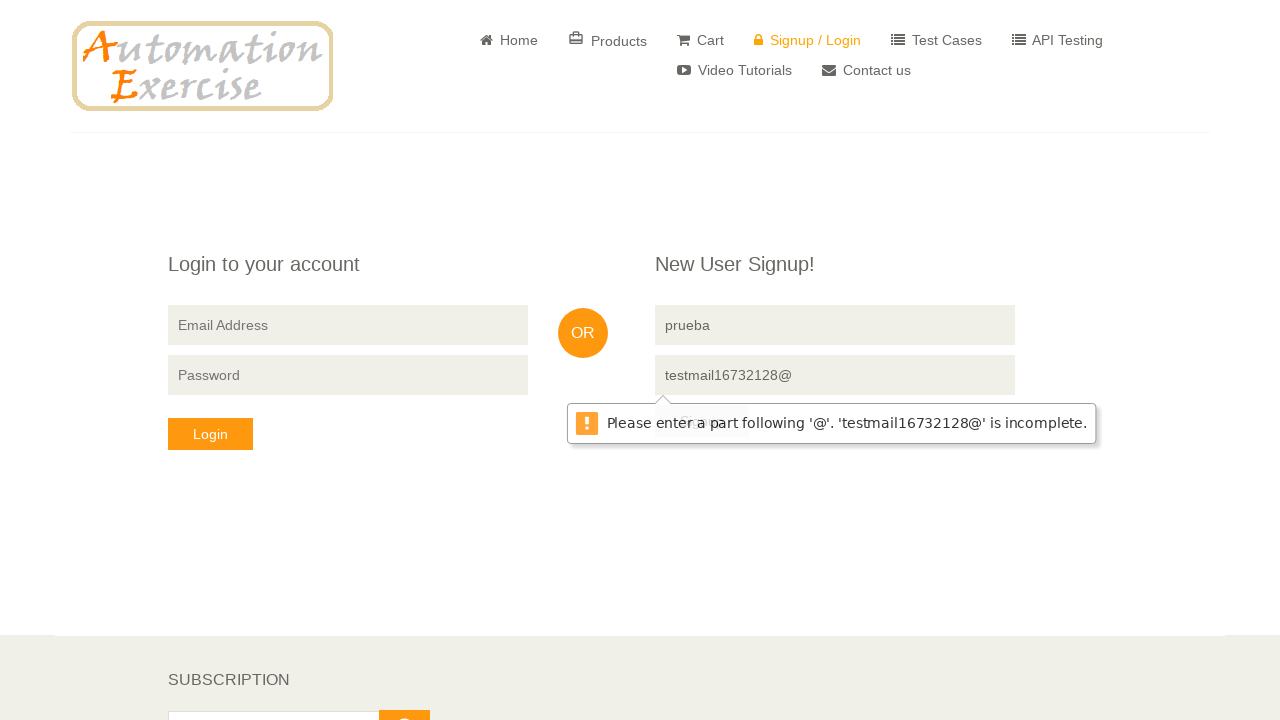

Cleared name field on input[placeholder='Name']
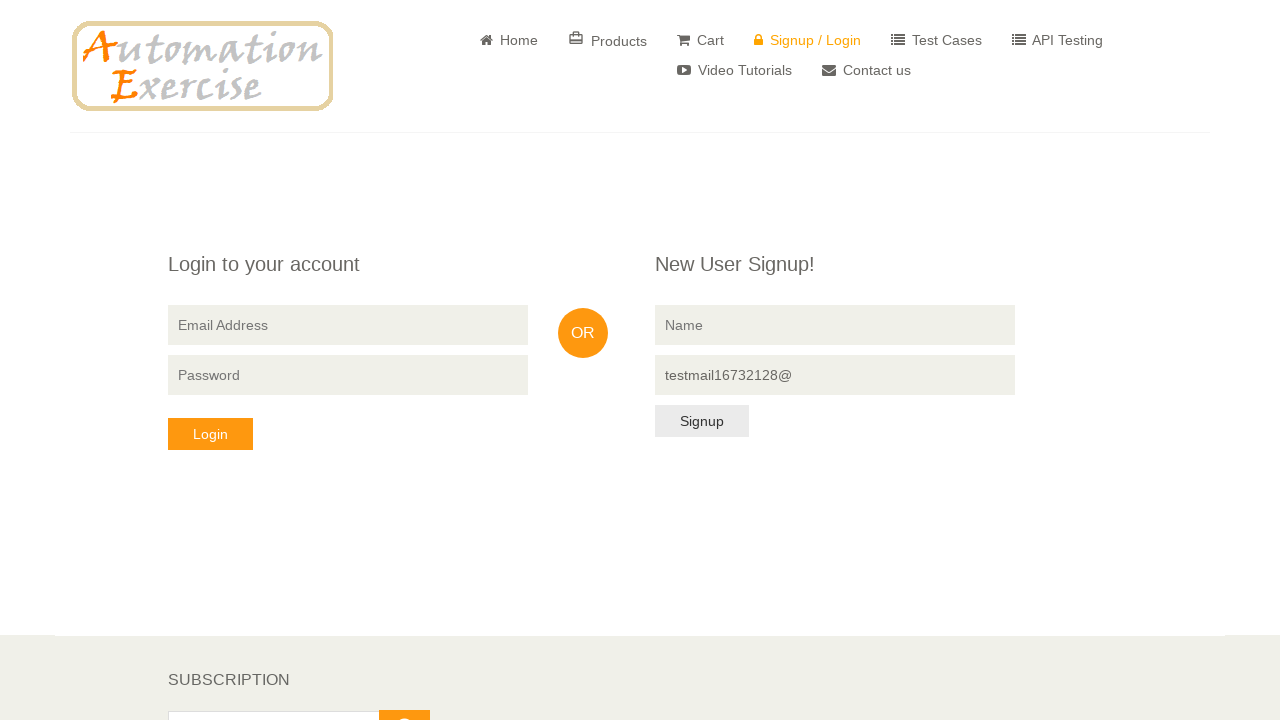

Filled name field with 'prueba' on input[placeholder='Name']
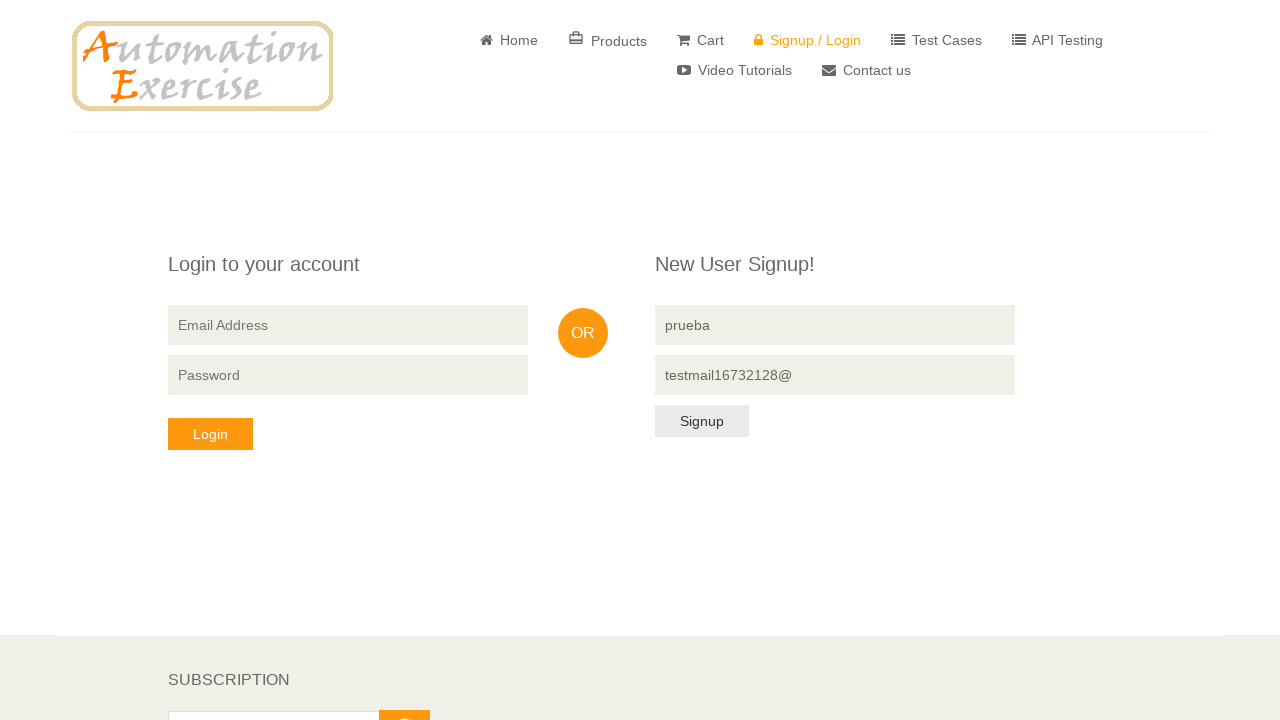

Cleared email field on input[data-qa='signup-email']
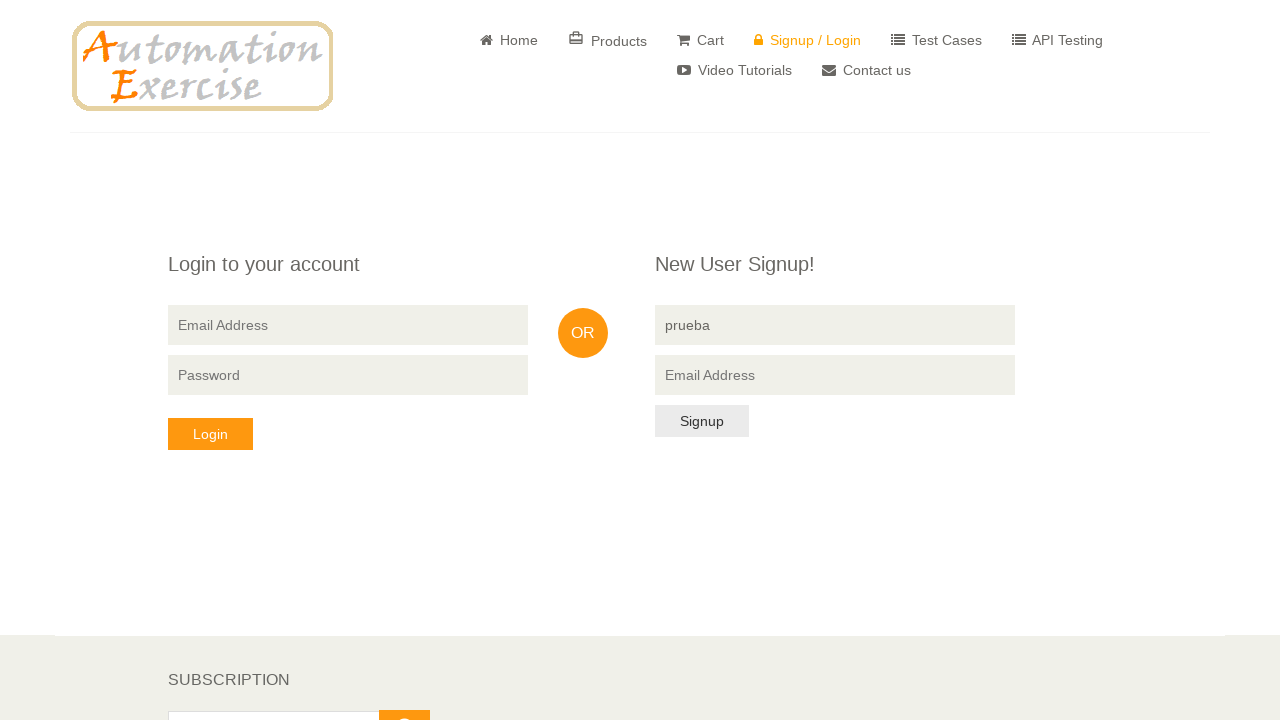

Filled email field with invalid email: '@gmail.com' on input[data-qa='signup-email']
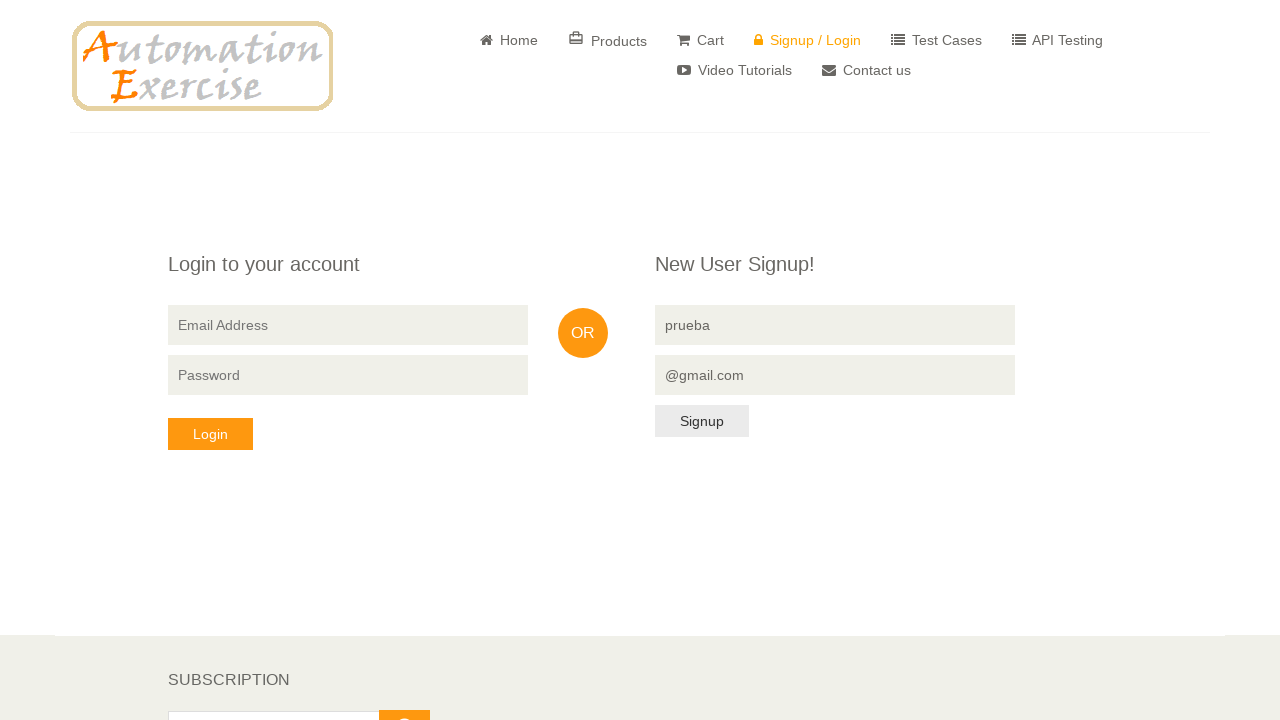

Clicked signup button to attempt registration with invalid email: '@gmail.com' at (702, 421) on button[data-qa='signup-button']
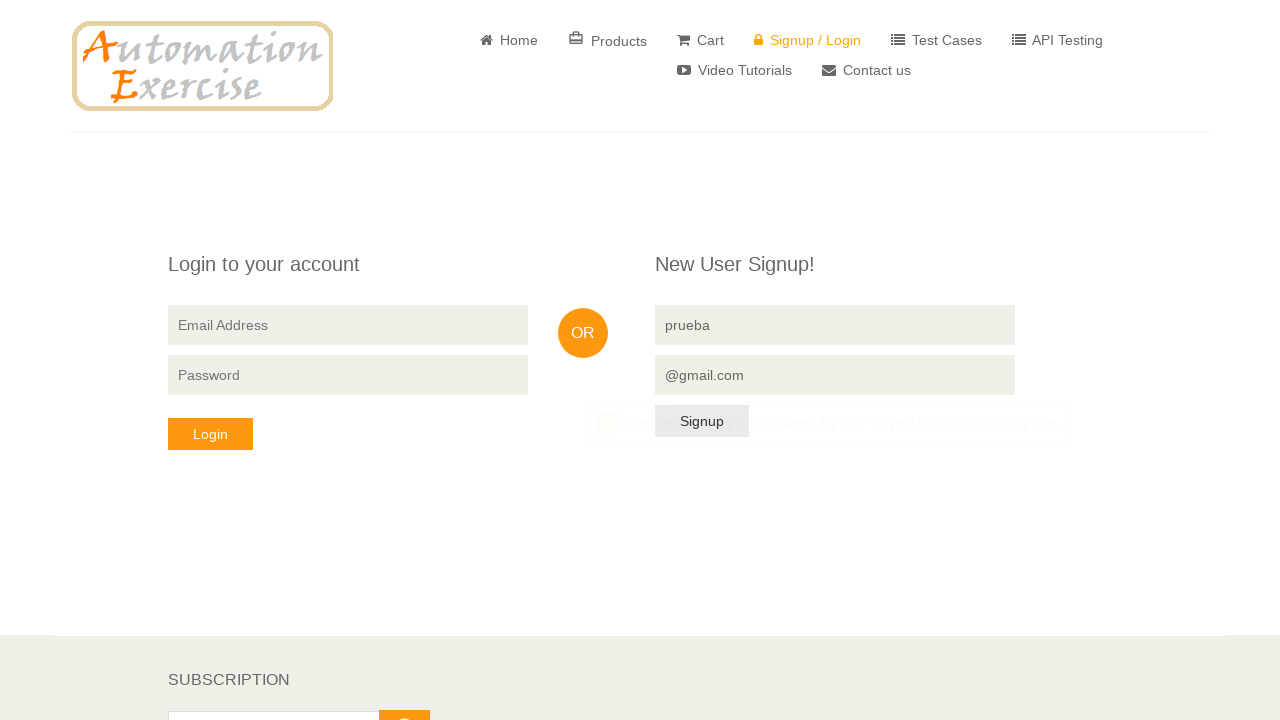

Validation error occurred for invalid email '@gmail.com' - signup button still visible
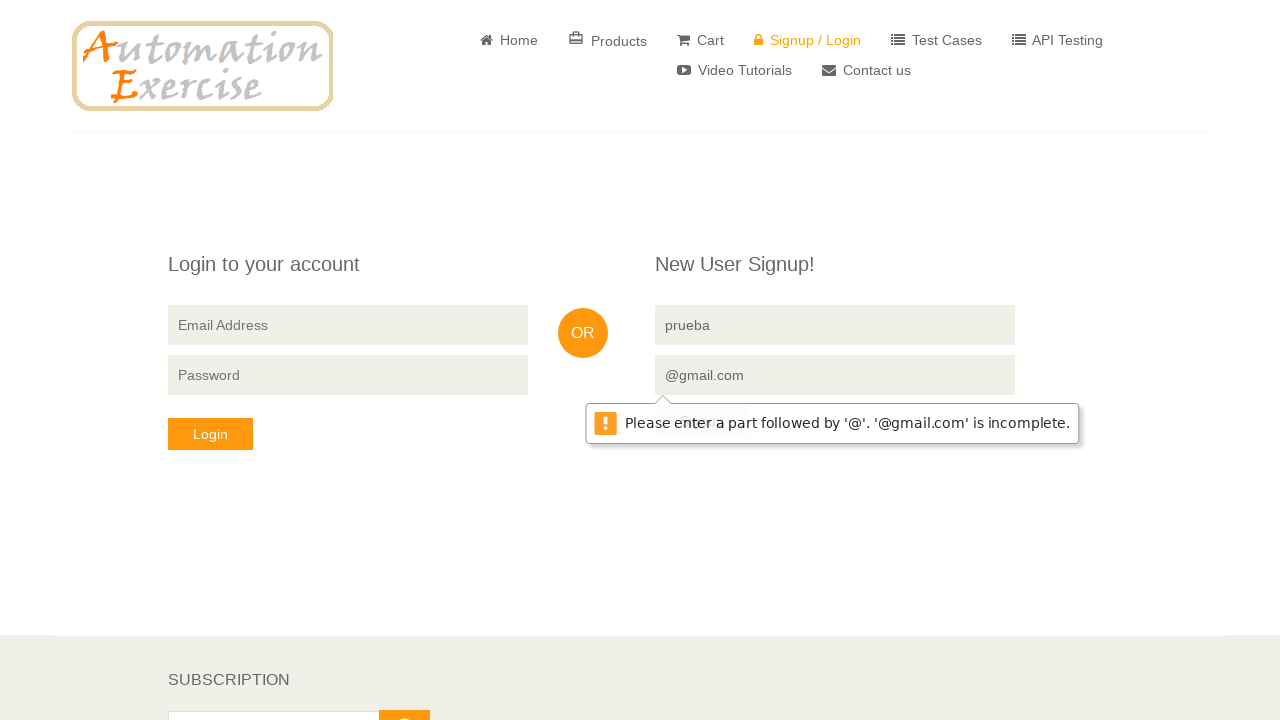

Cleared name field on input[placeholder='Name']
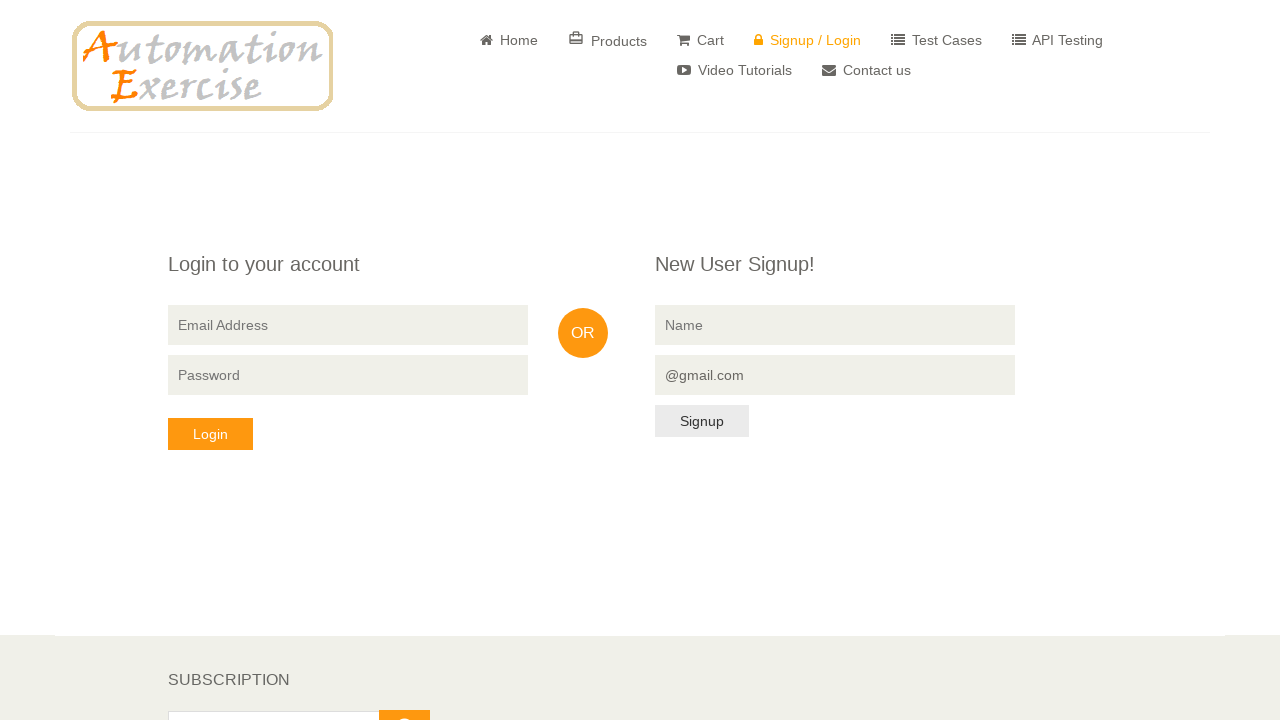

Filled name field with 'prueba' on input[placeholder='Name']
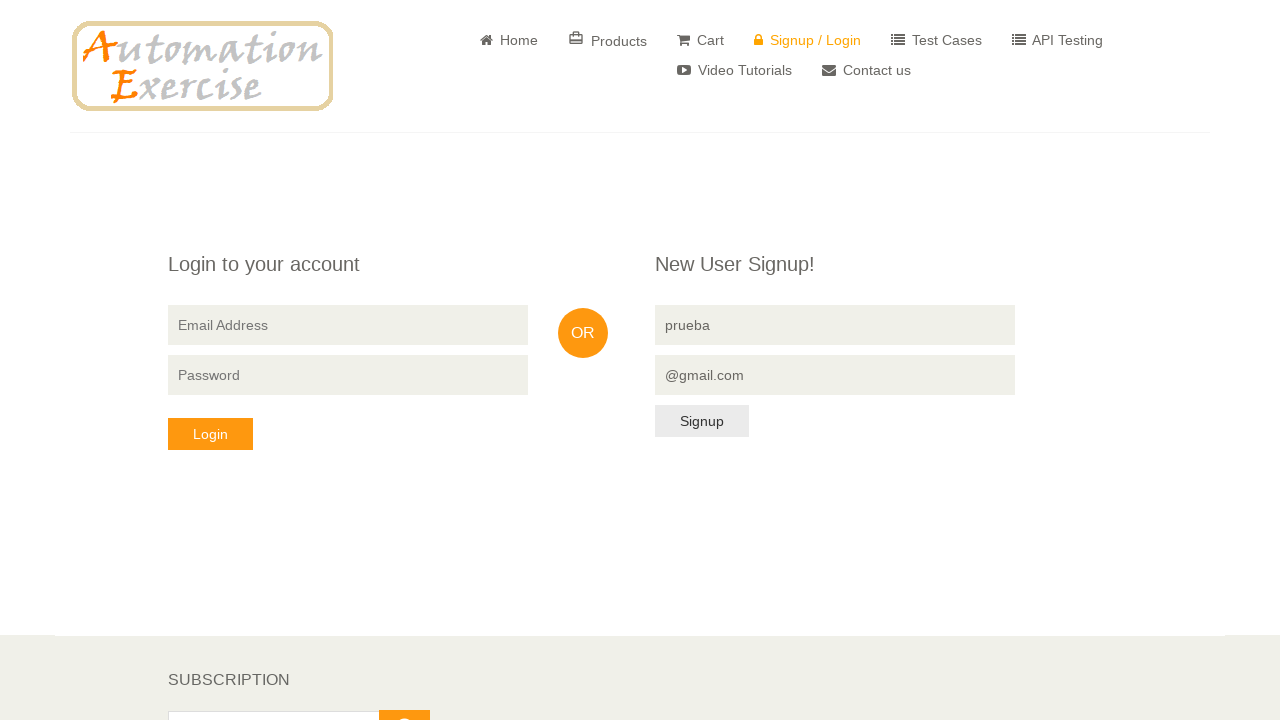

Cleared email field on input[data-qa='signup-email']
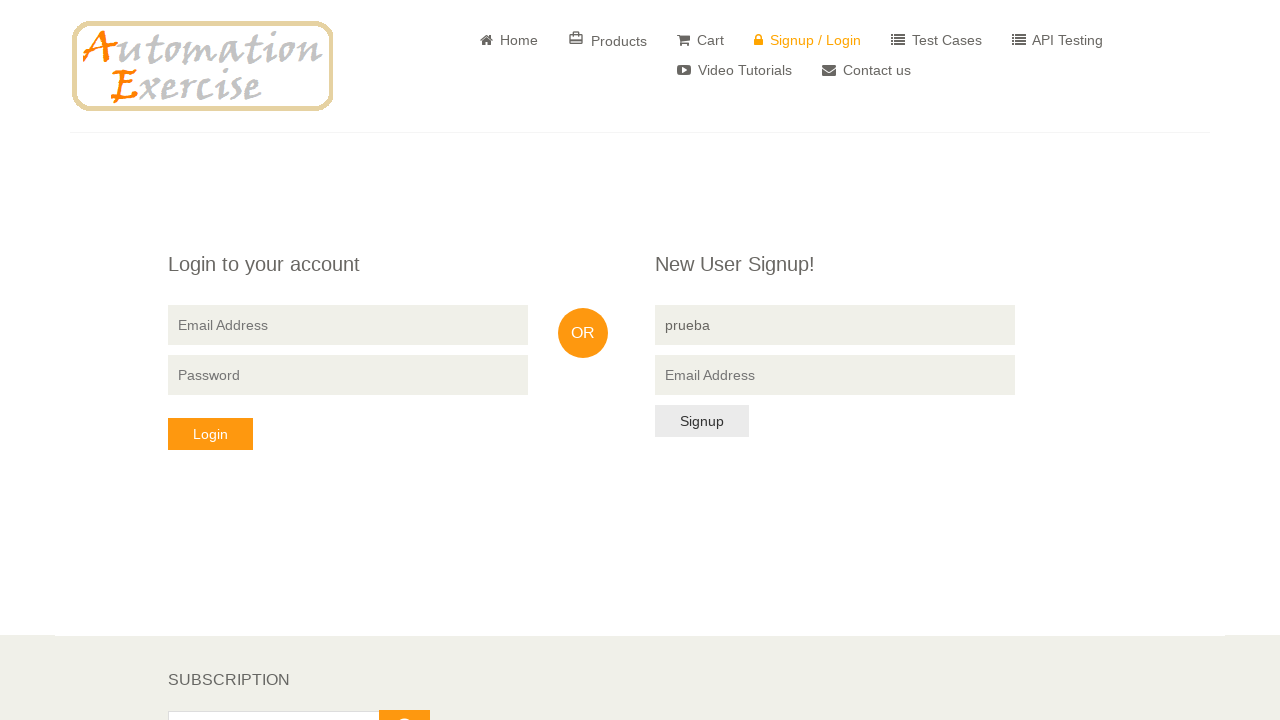

Filled email field with invalid email: 'testmail16732128@.com' on input[data-qa='signup-email']
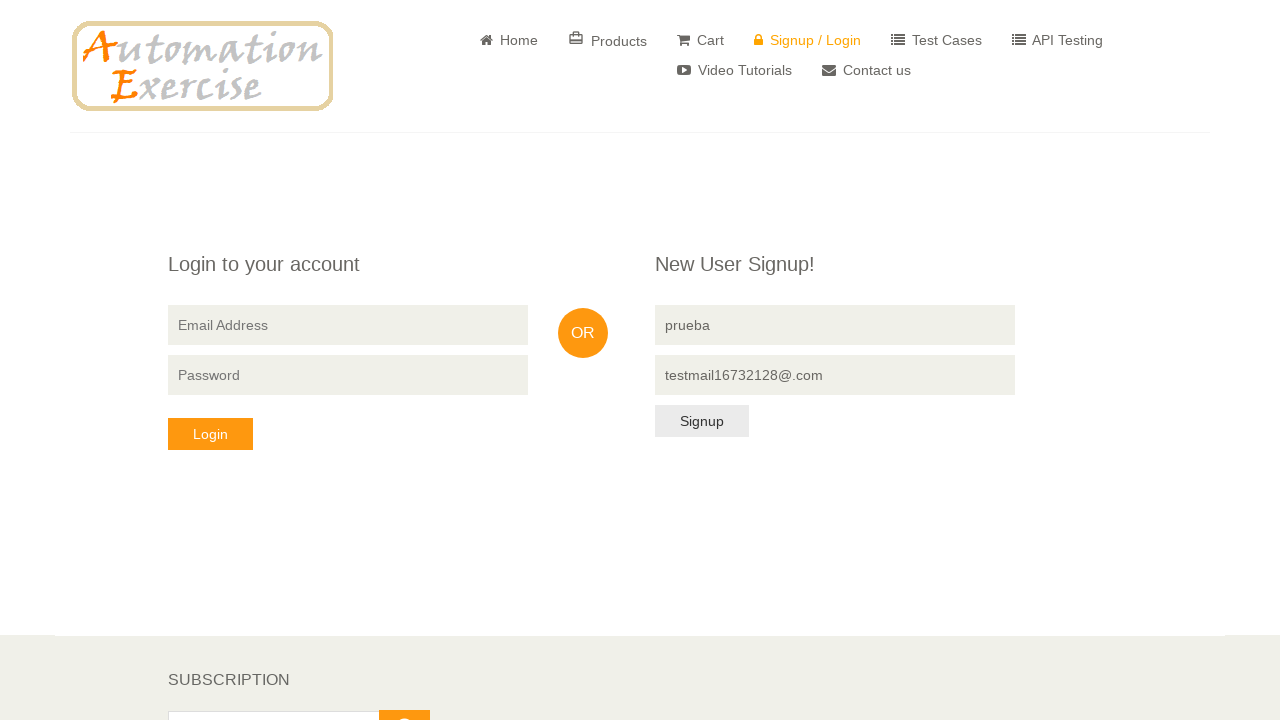

Clicked signup button to attempt registration with invalid email: 'testmail16732128@.com' at (702, 421) on button[data-qa='signup-button']
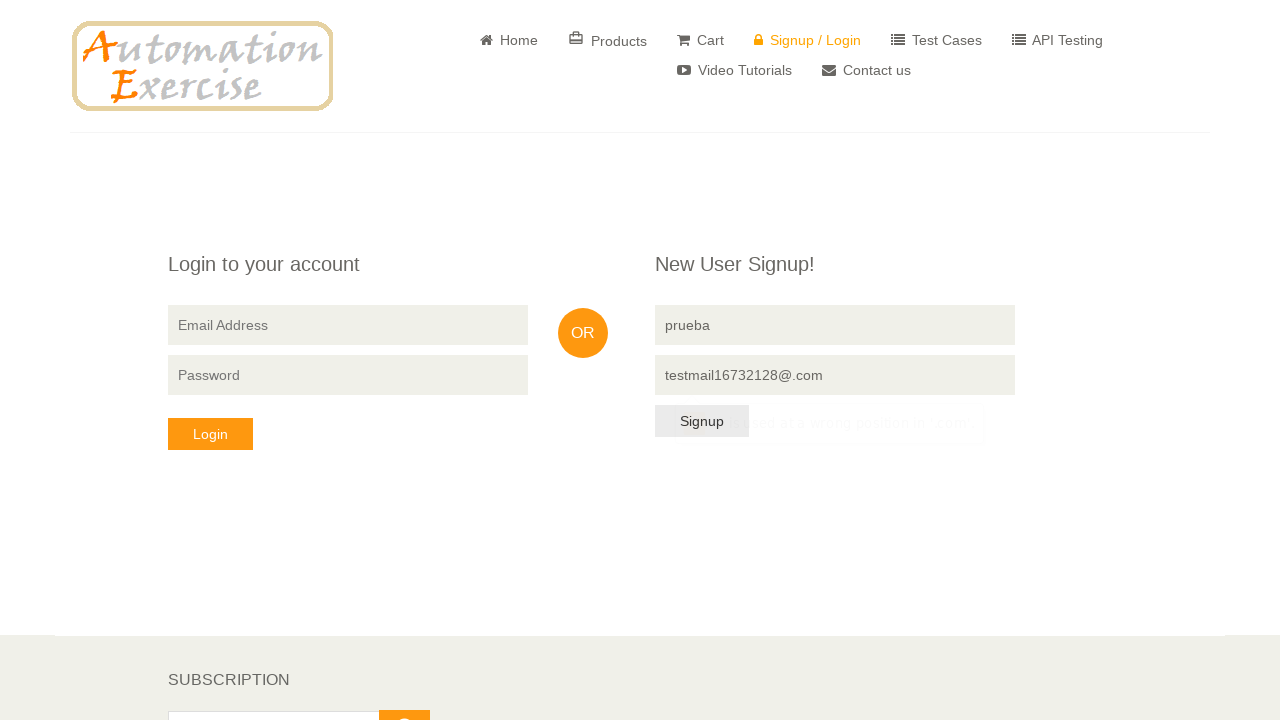

Validation error occurred for invalid email 'testmail16732128@.com' - signup button still visible
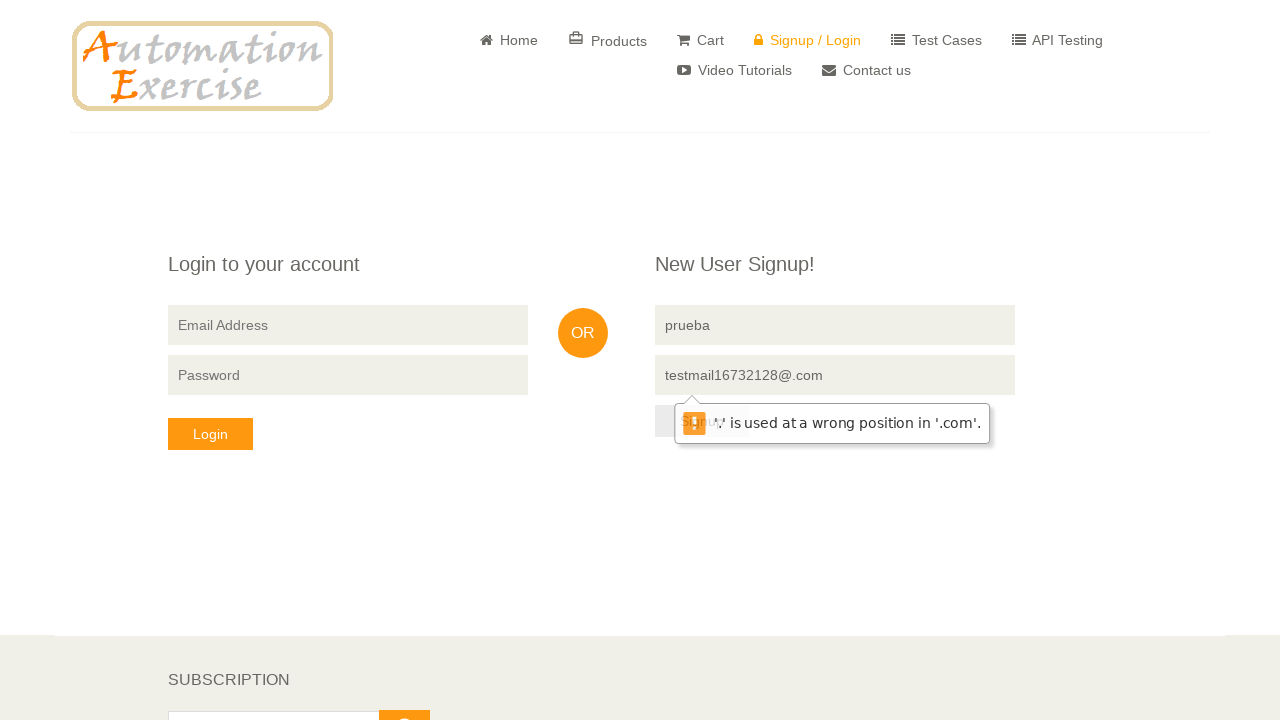

Cleared name field on input[placeholder='Name']
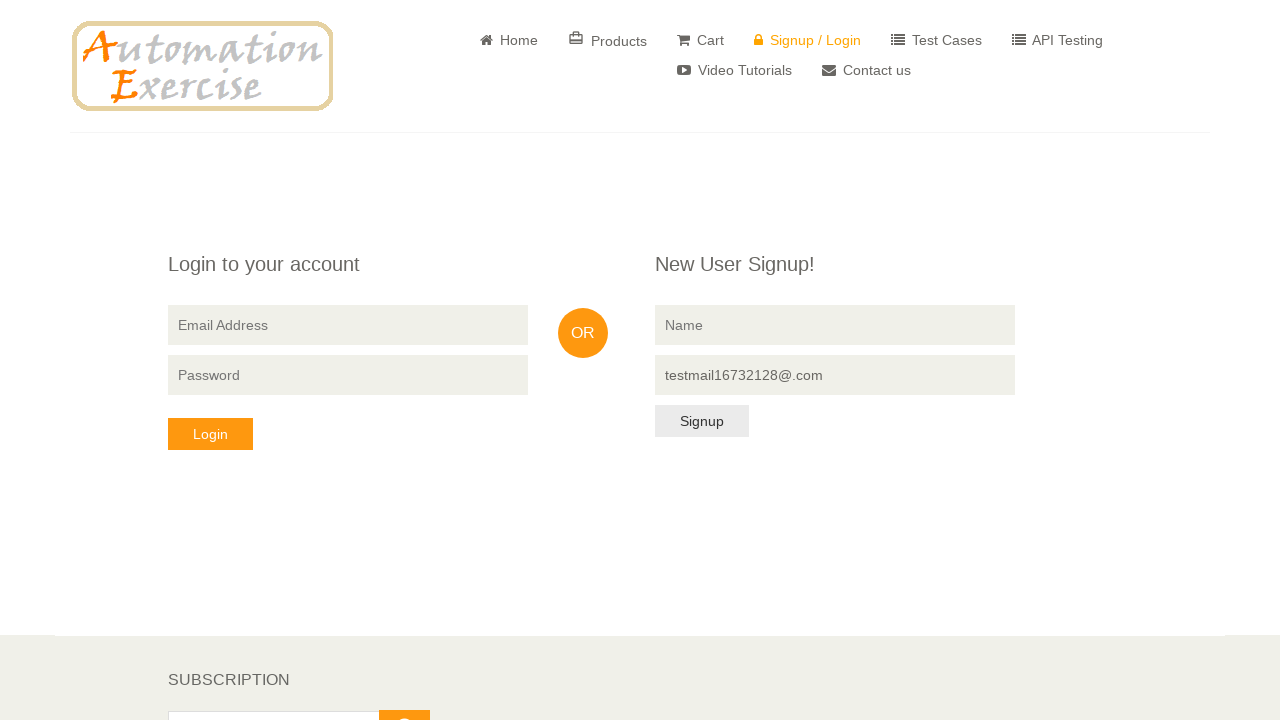

Filled name field with 'prueba' on input[placeholder='Name']
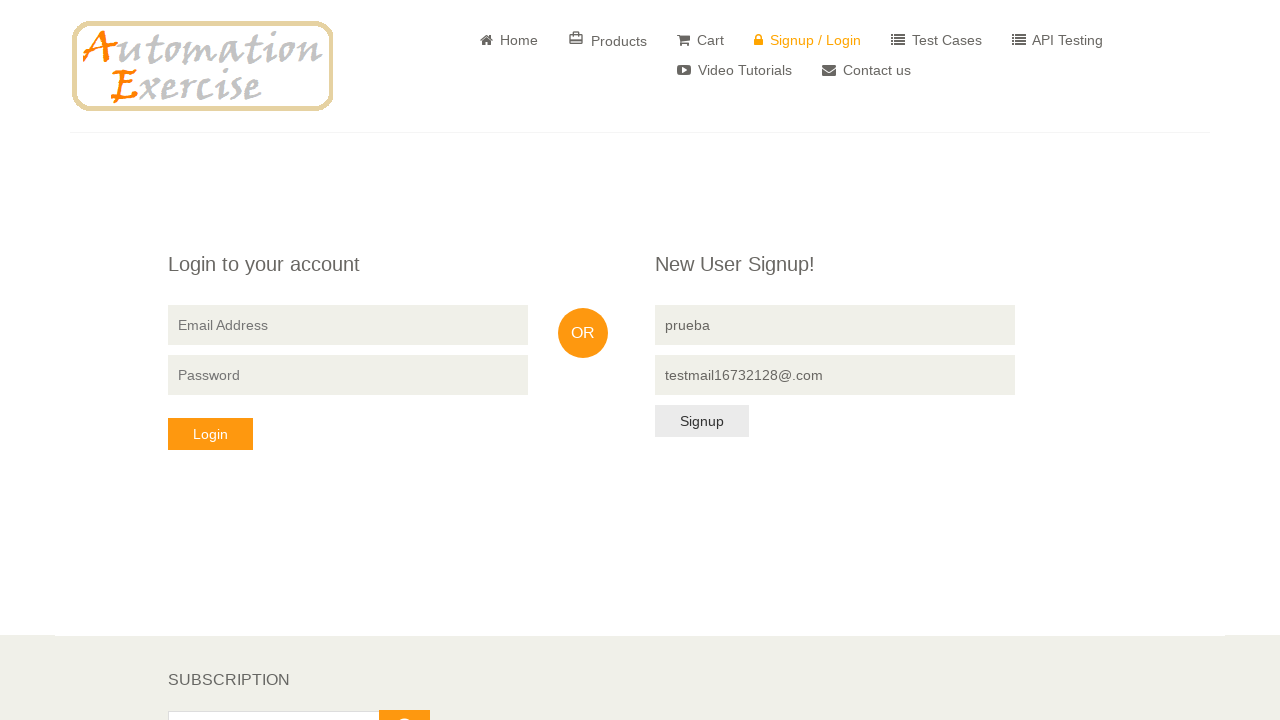

Cleared email field on input[data-qa='signup-email']
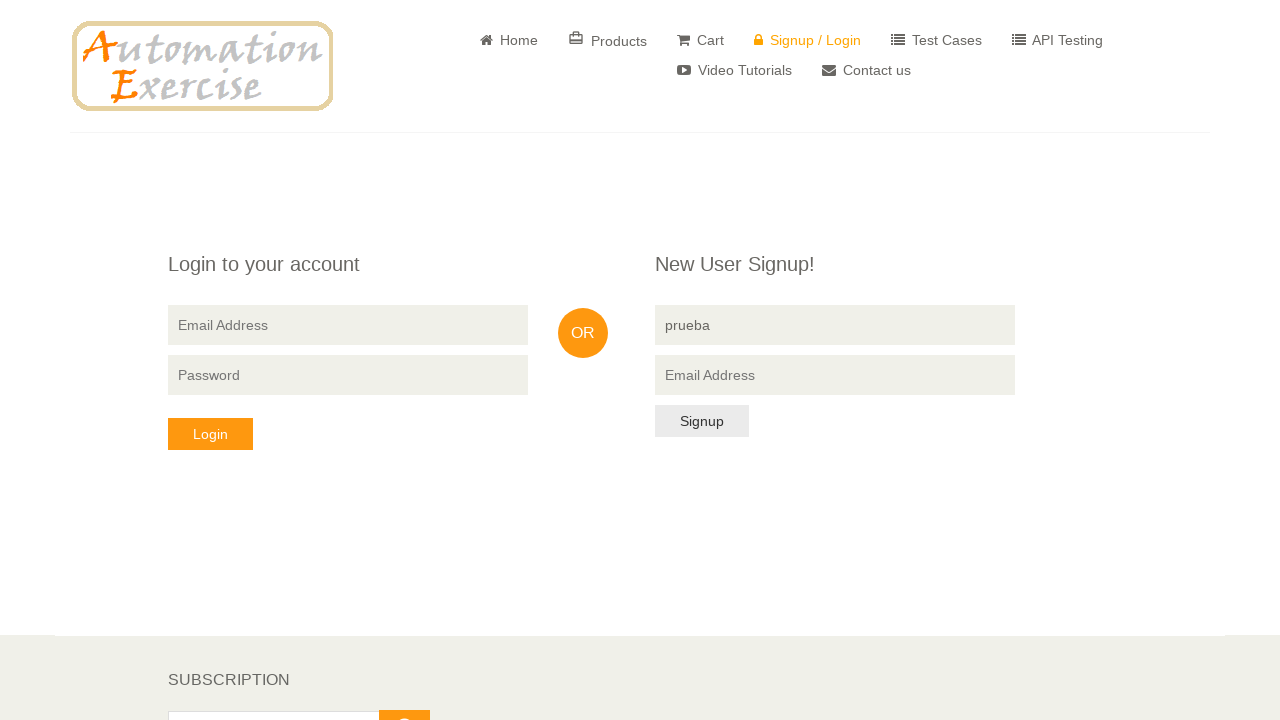

Filled email field with invalid email: '!#$%&/&())=&&(//¨¨[' on input[data-qa='signup-email']
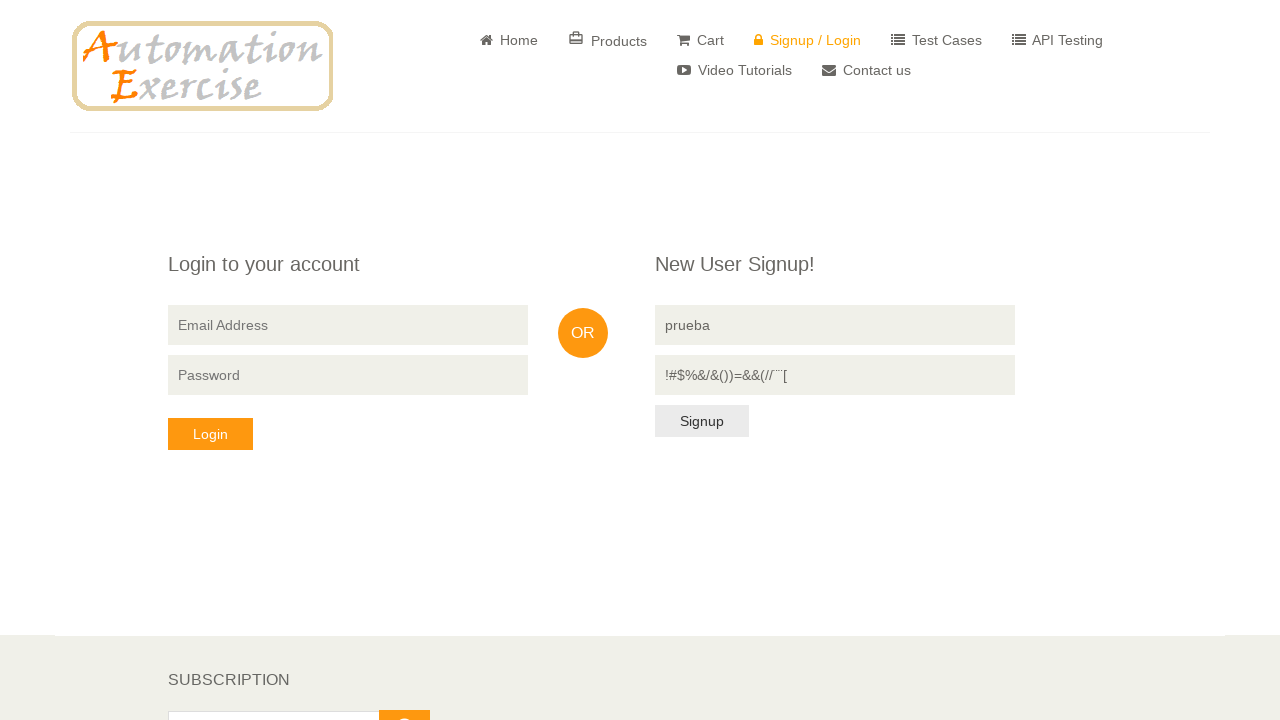

Clicked signup button to attempt registration with invalid email: '!#$%&/&())=&&(//¨¨[' at (702, 421) on button[data-qa='signup-button']
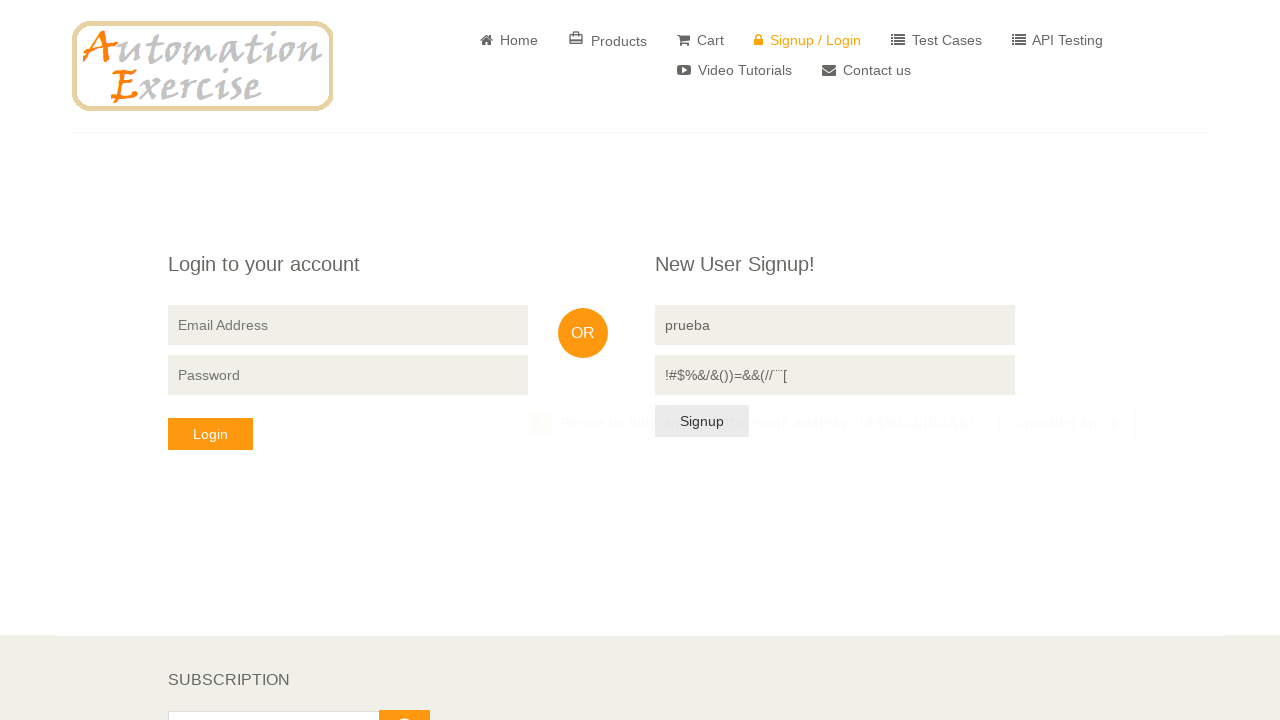

Validation error occurred for invalid email '!#$%&/&())=&&(//¨¨[' - signup button still visible
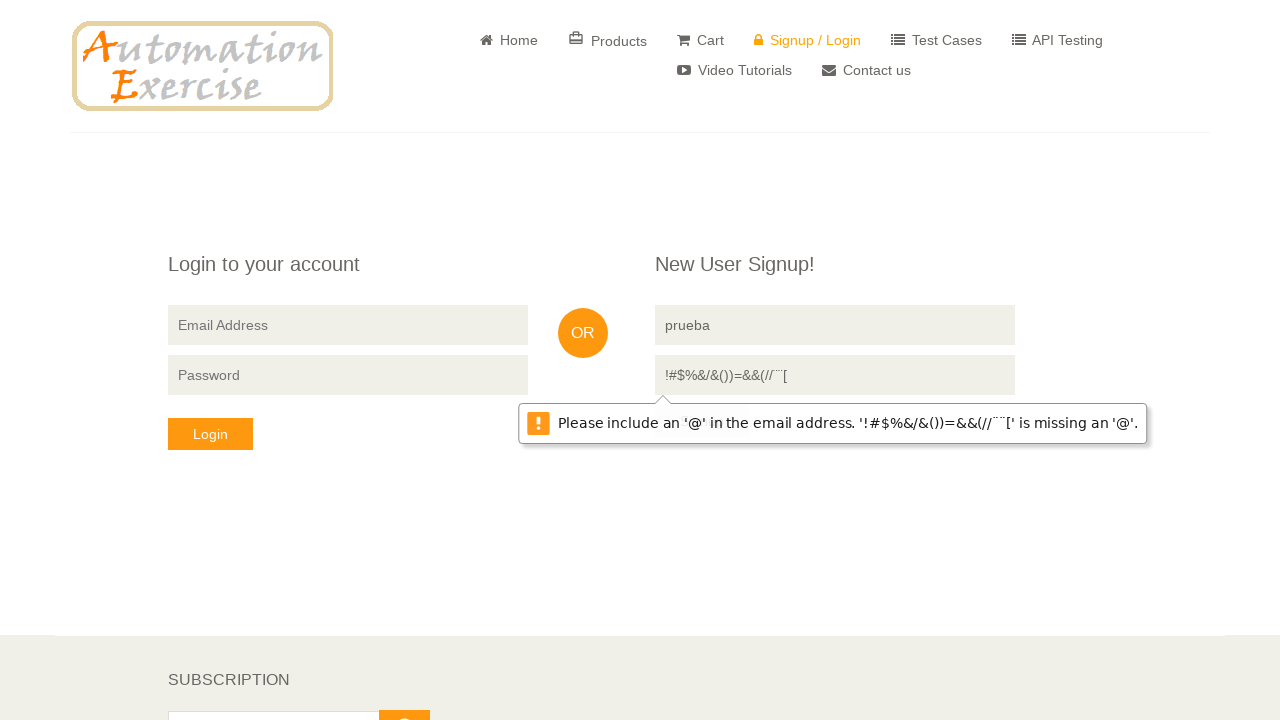

Cleared name field on input[placeholder='Name']
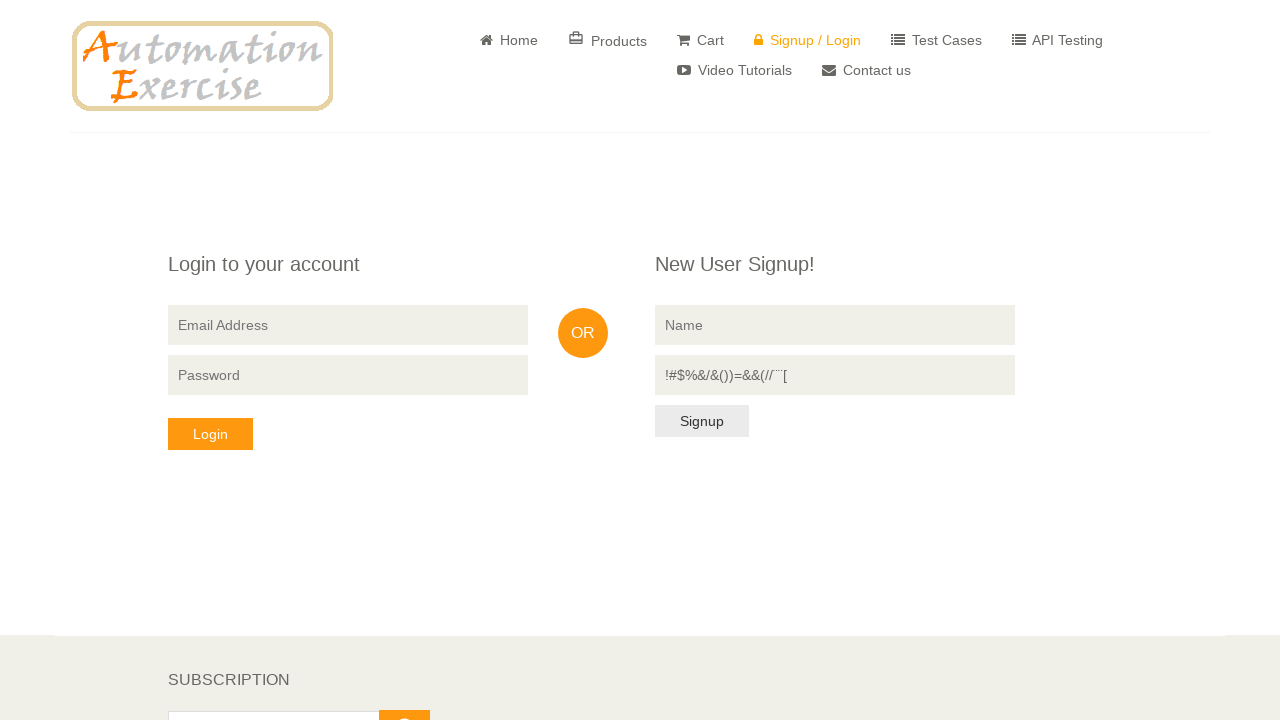

Filled name field with 'prueba' on input[placeholder='Name']
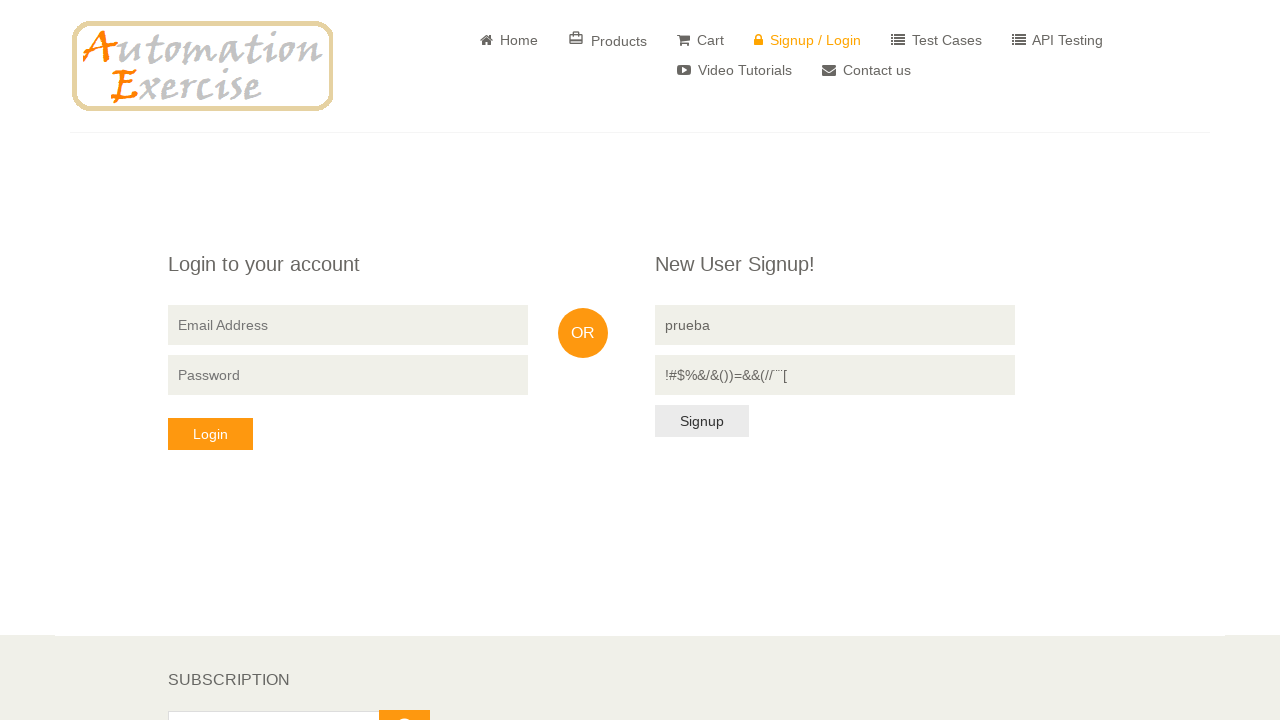

Cleared email field on input[data-qa='signup-email']
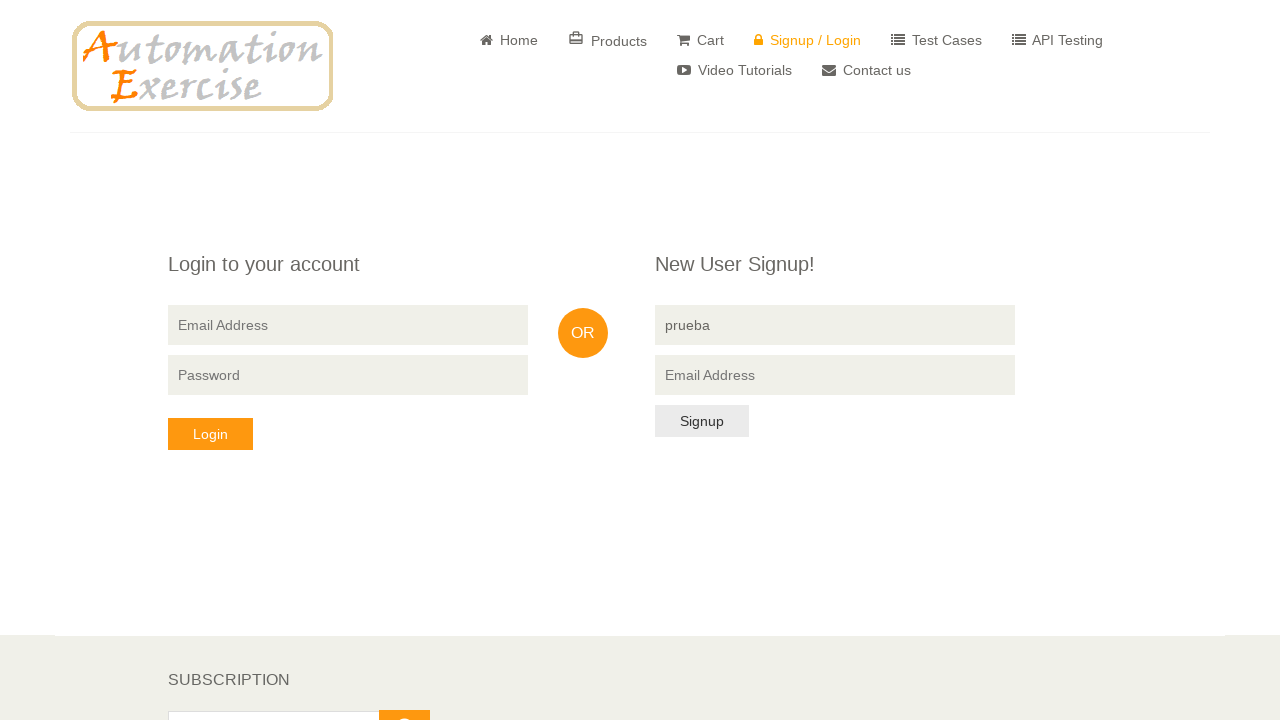

Filled email field with invalid email: '   @gmail.com' on input[data-qa='signup-email']
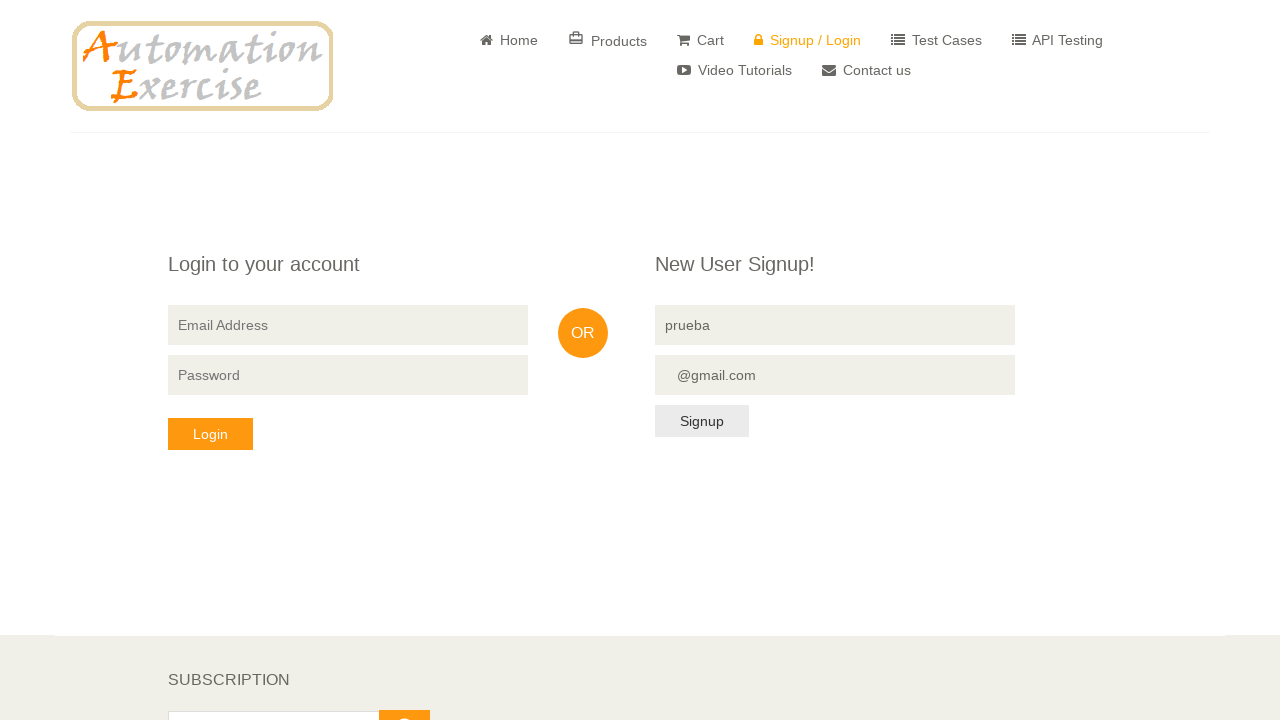

Clicked signup button to attempt registration with invalid email: '   @gmail.com' at (702, 421) on button[data-qa='signup-button']
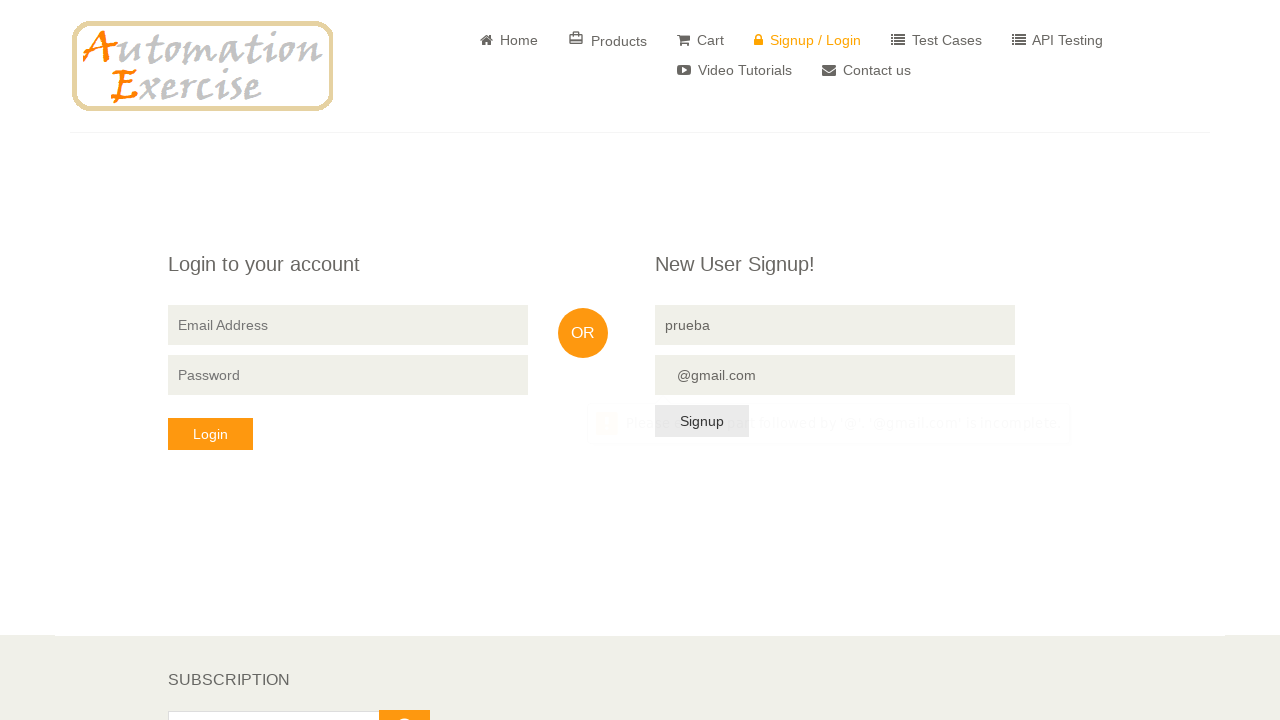

Validation error occurred for invalid email '   @gmail.com' - signup button still visible
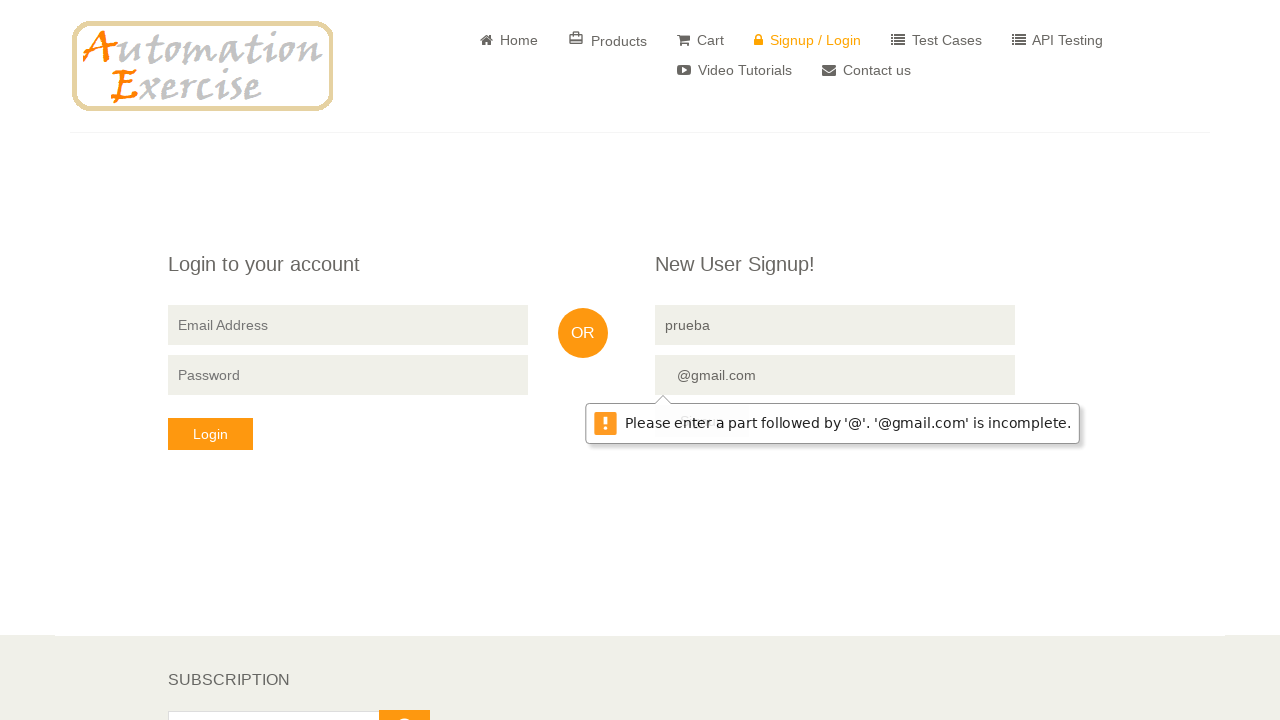

Cleared name field on input[placeholder='Name']
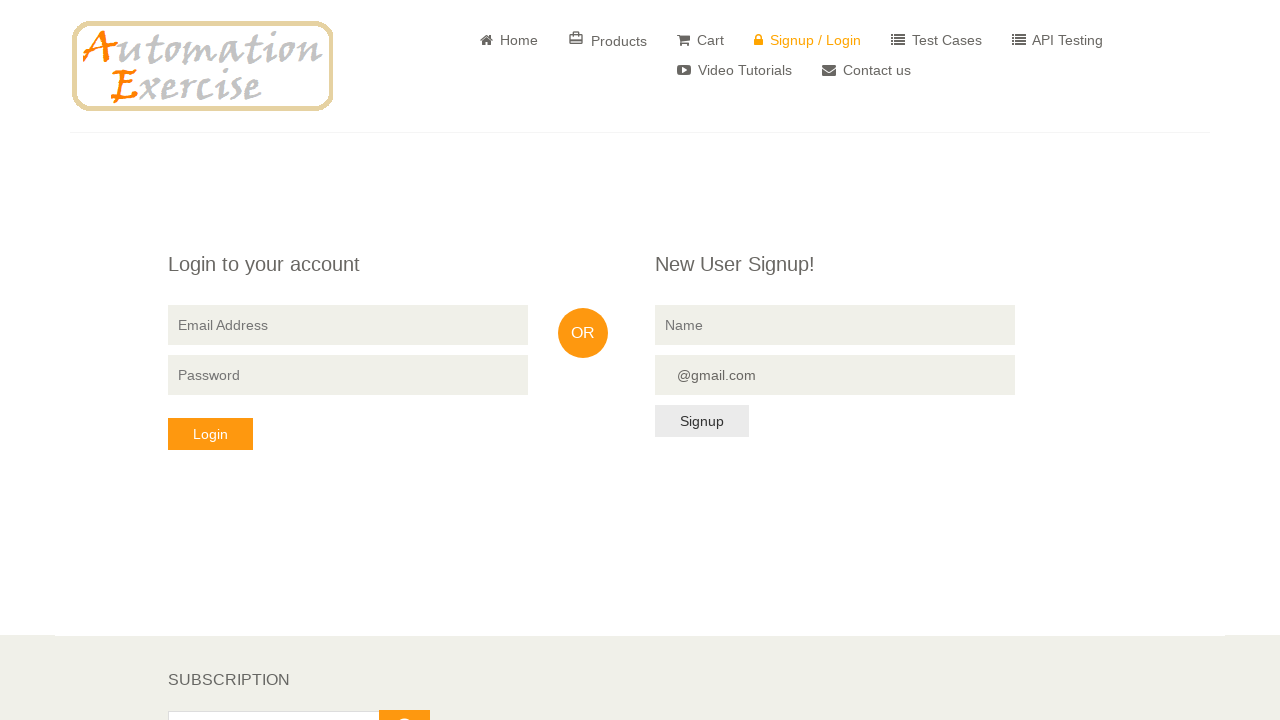

Filled name field with 'prueba' on input[placeholder='Name']
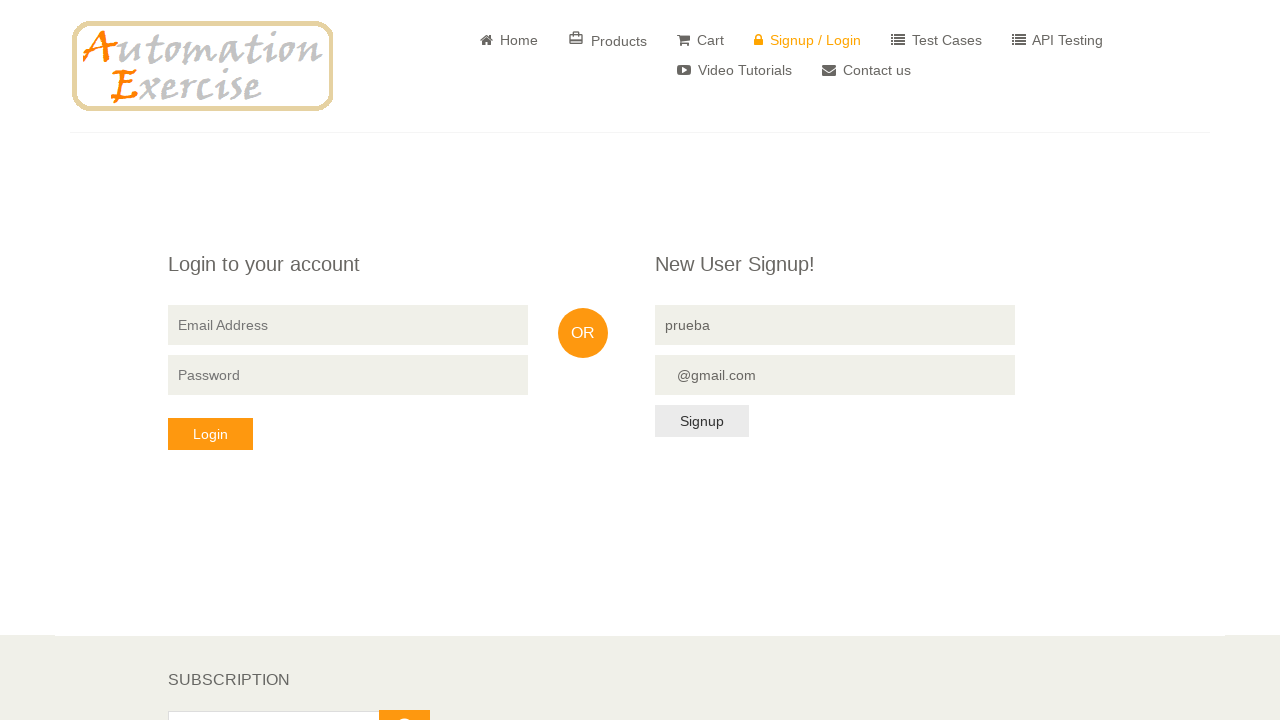

Cleared email field on input[data-qa='signup-email']
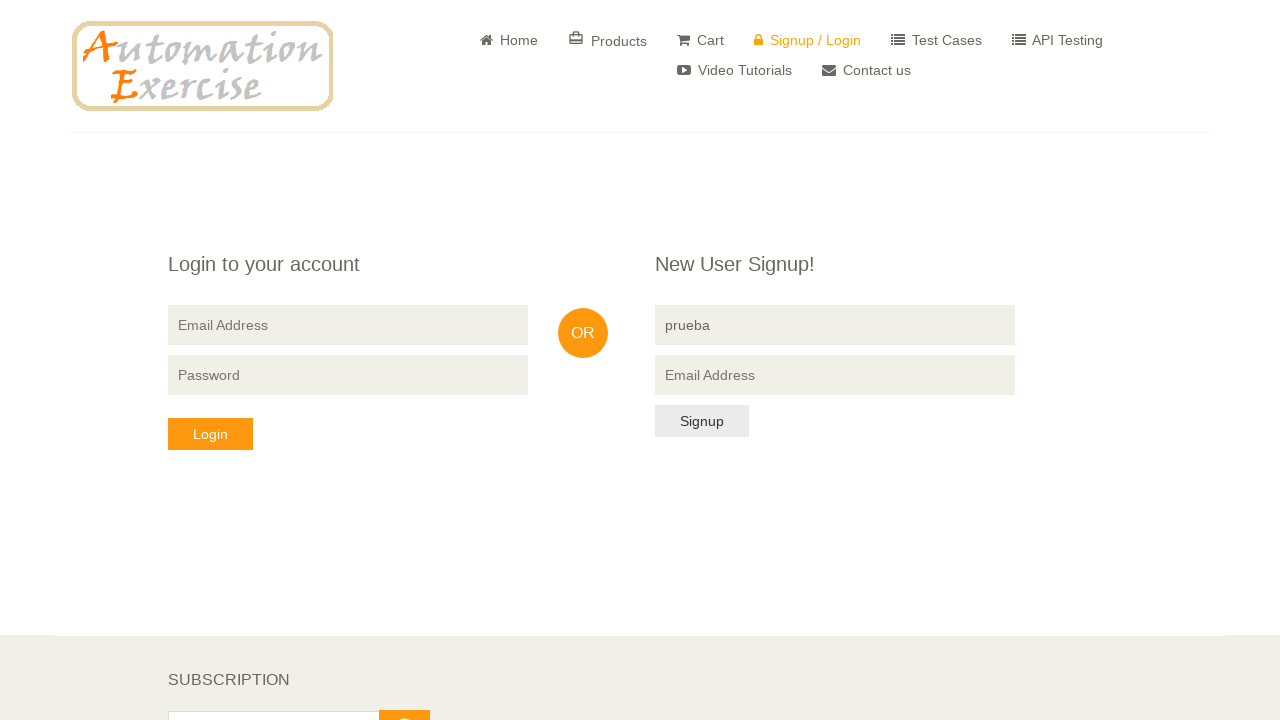

Filled email field with invalid email: 'testmail16732128@%$&##$.com' on input[data-qa='signup-email']
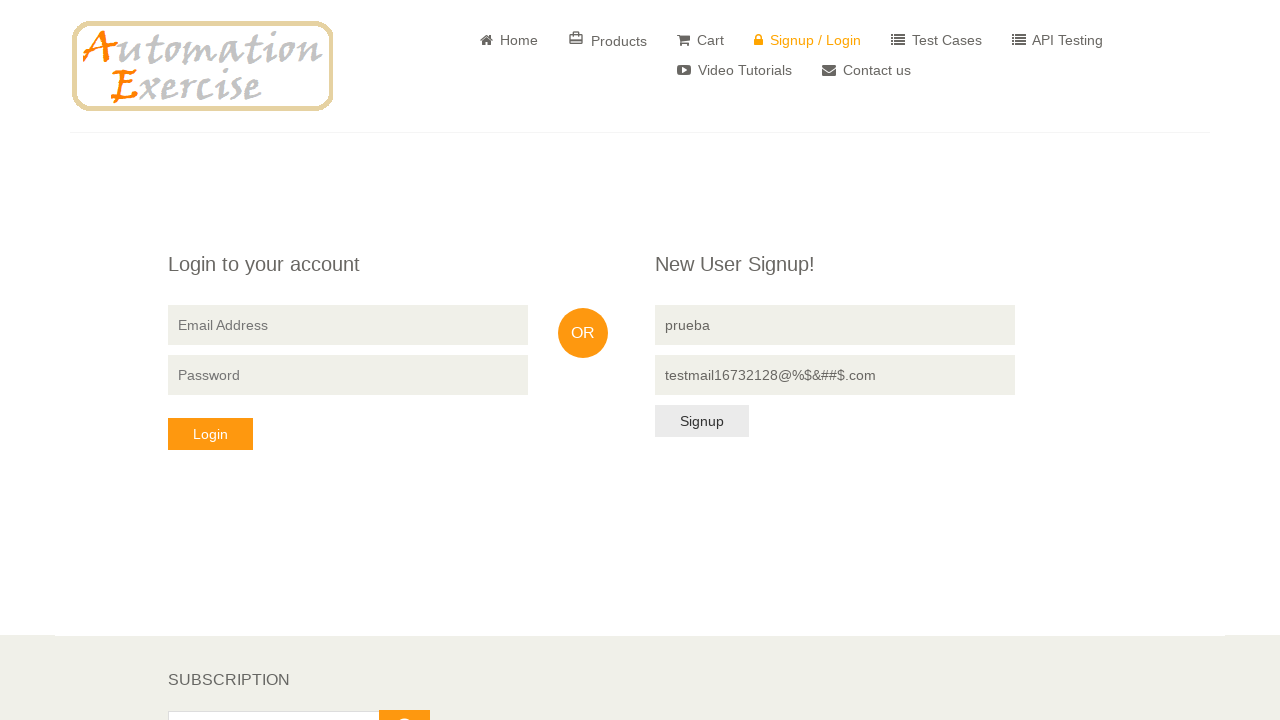

Clicked signup button to attempt registration with invalid email: 'testmail16732128@%$&##$.com' at (702, 421) on button[data-qa='signup-button']
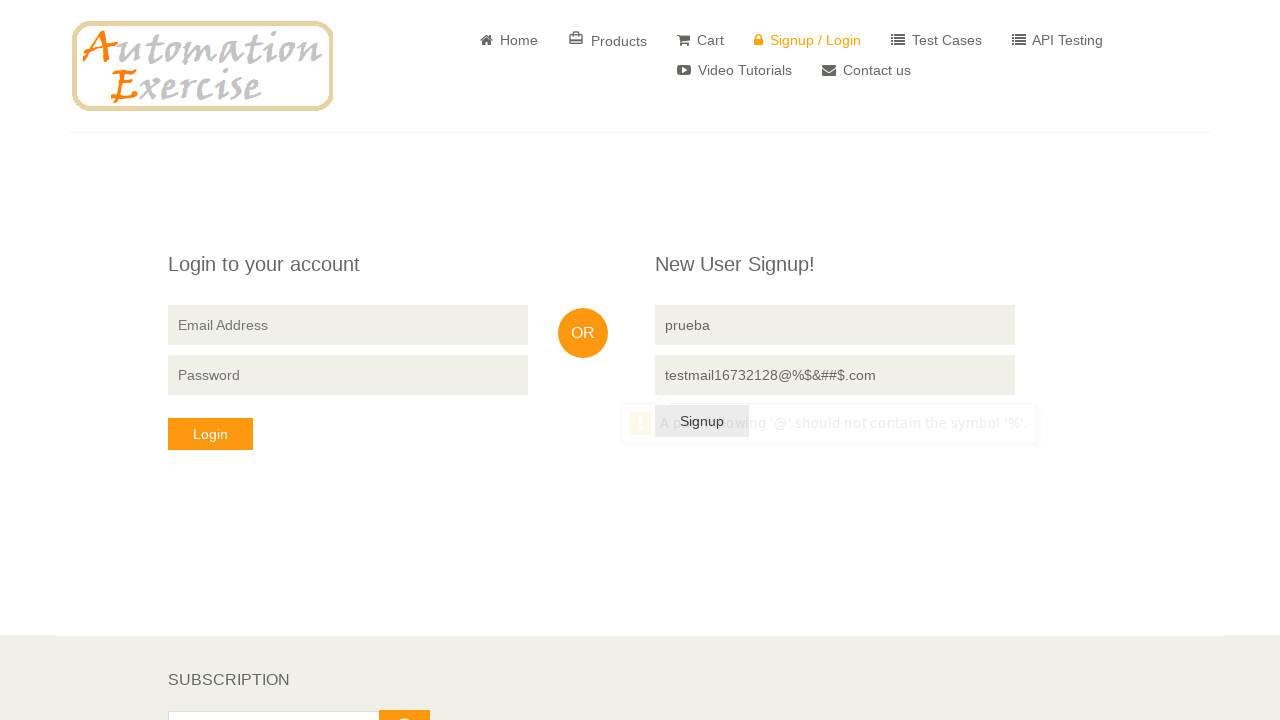

Validation error occurred for invalid email 'testmail16732128@%$&##$.com' - signup button still visible
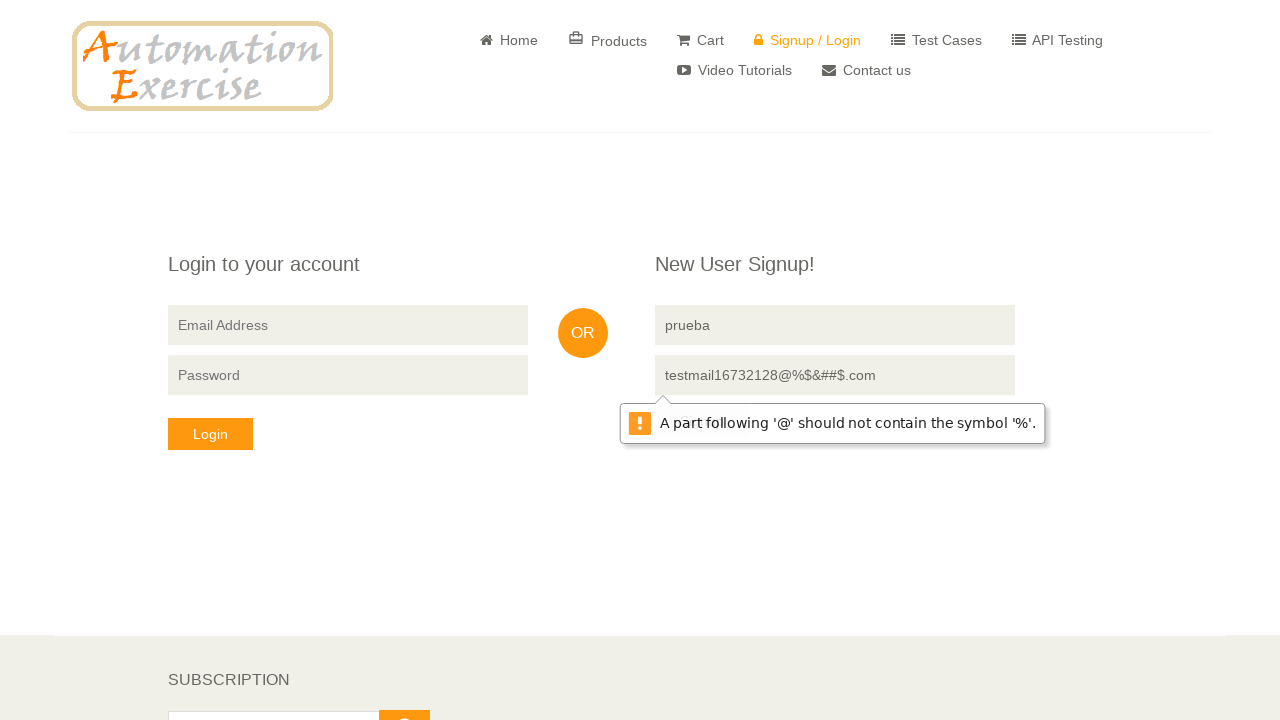

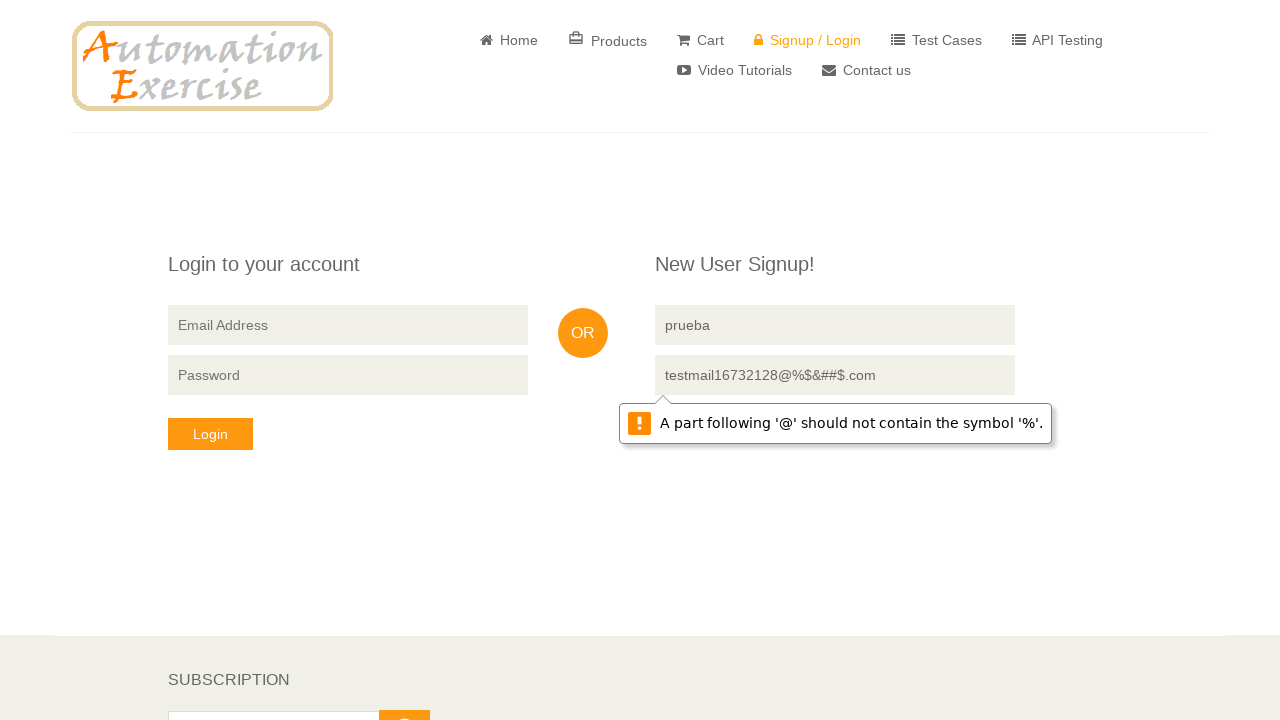